Tests navigation through the main menu of a lighting equipment website, clicking through menu items and randomly browsing catalog items with back navigation.

Starting URL: https://swetotehnika.ru

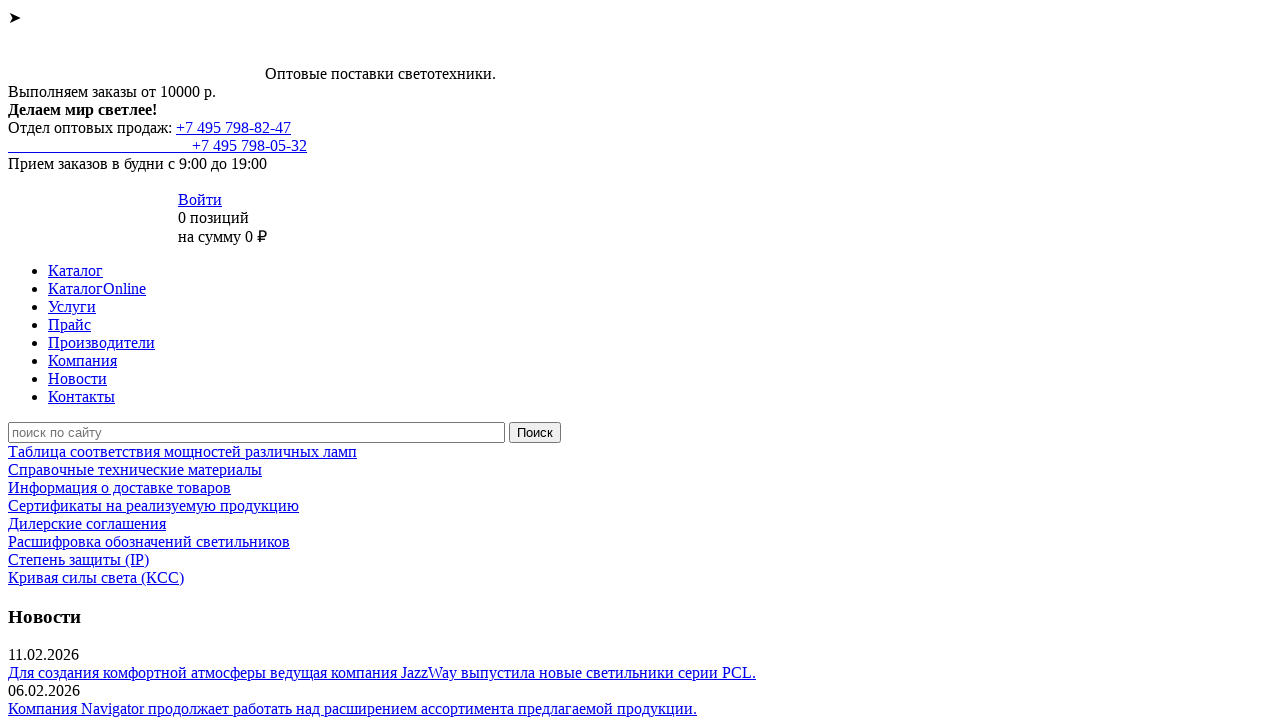

Retrieved all main menu items from the page
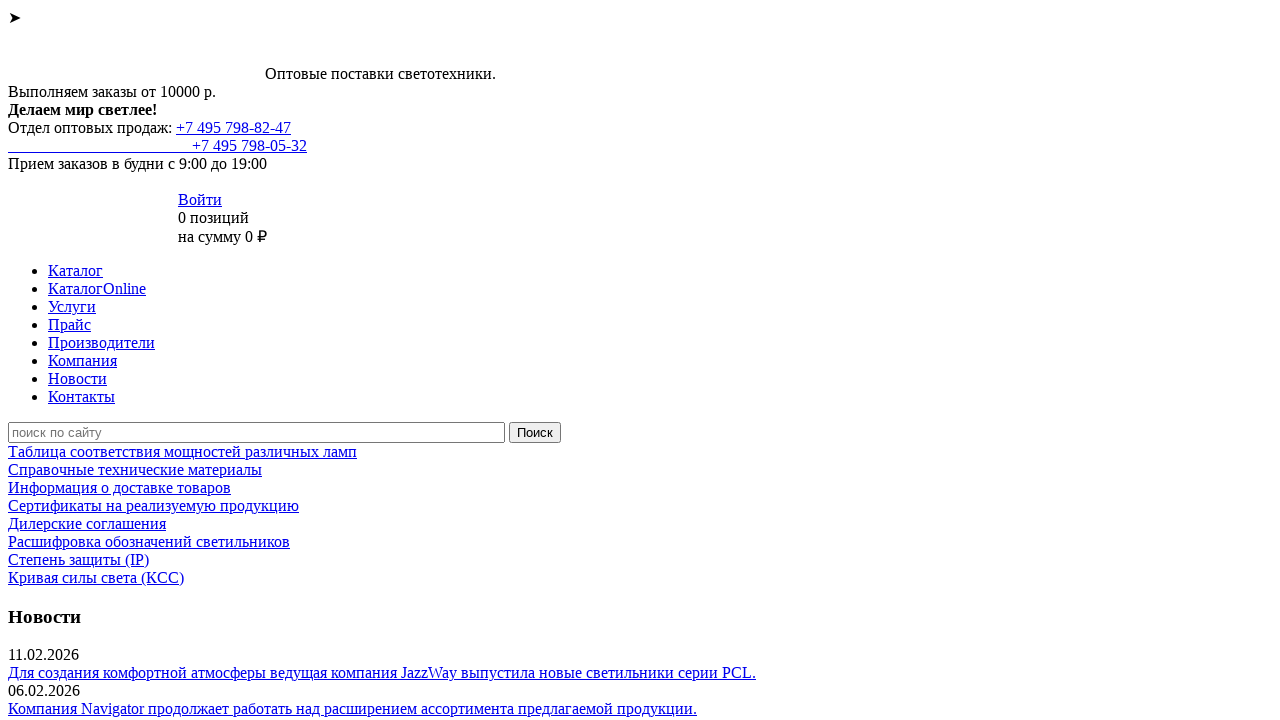

Found 8 main menu items
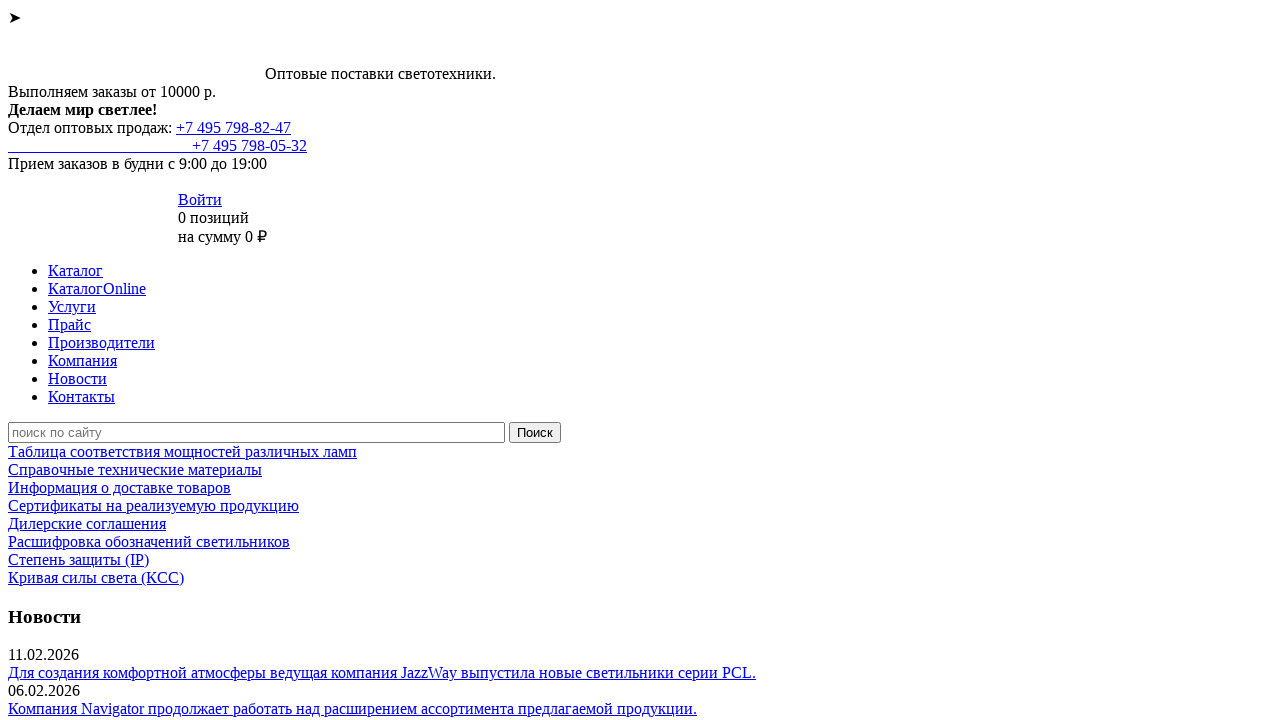

Re-fetched menu items before clicking item 1
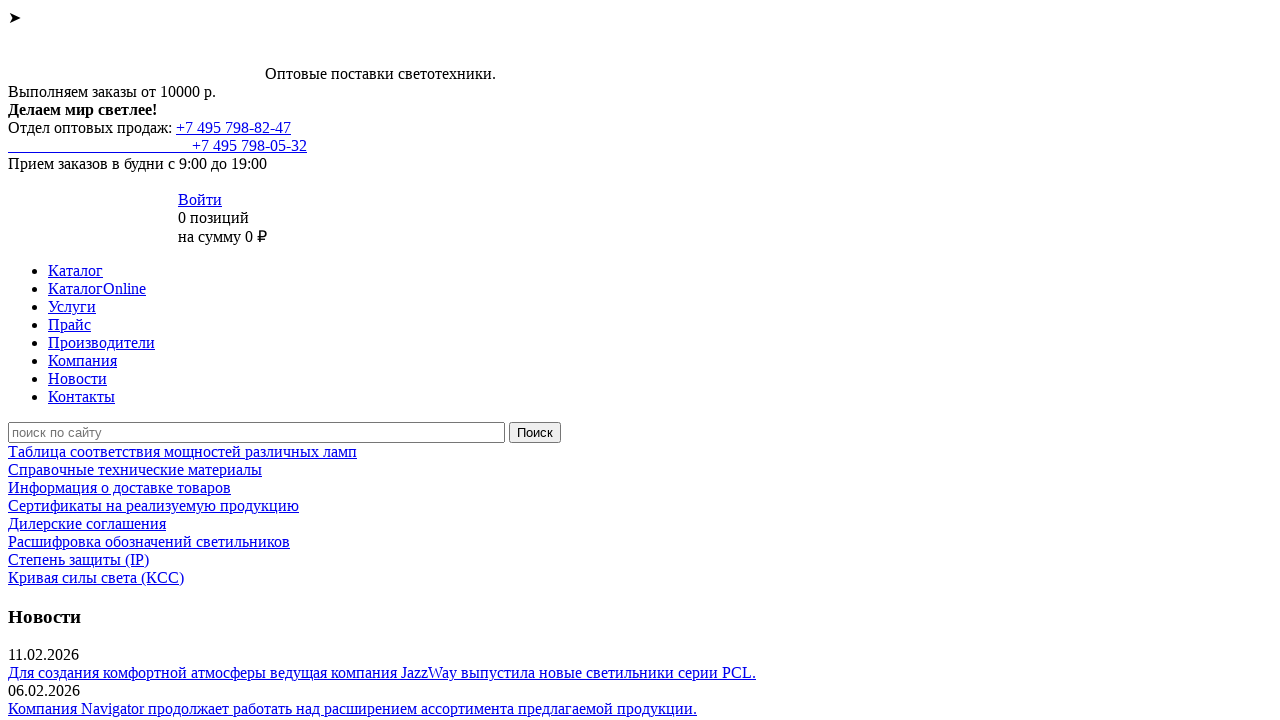

Clicked main menu item 1 at (660, 271) on .main_menu_item >> nth=0
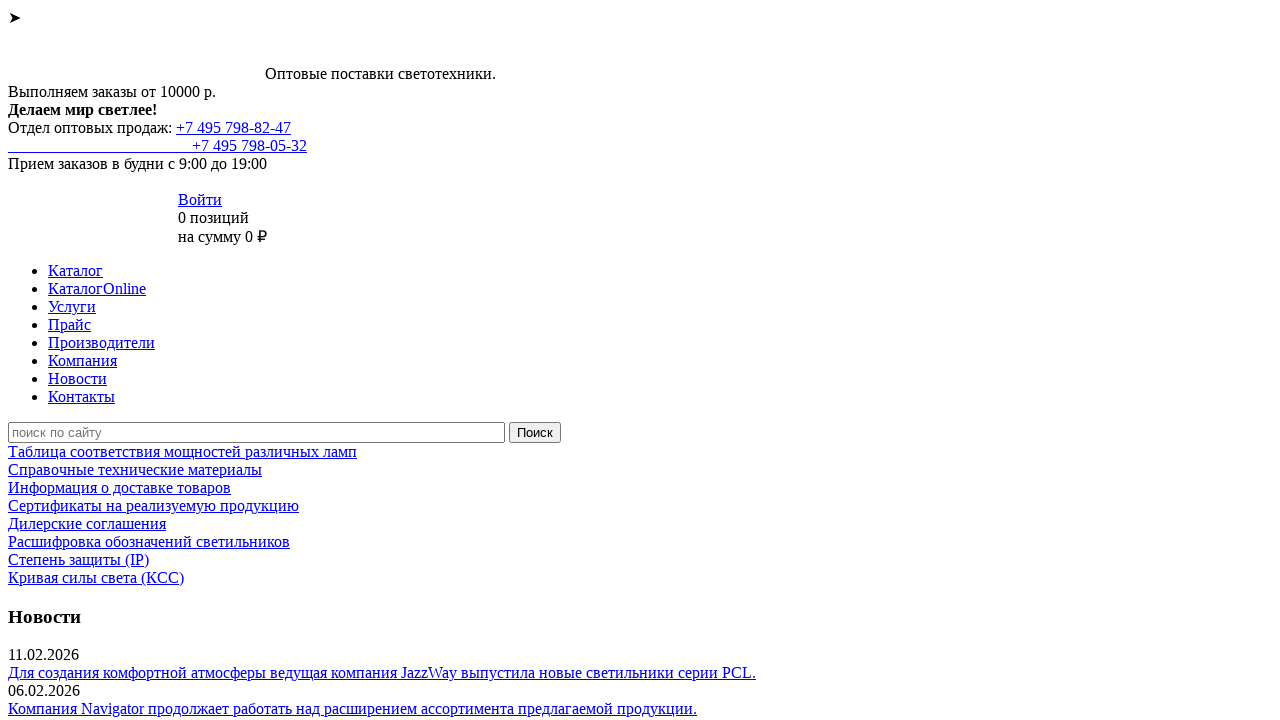

Page loaded after clicking menu item 1
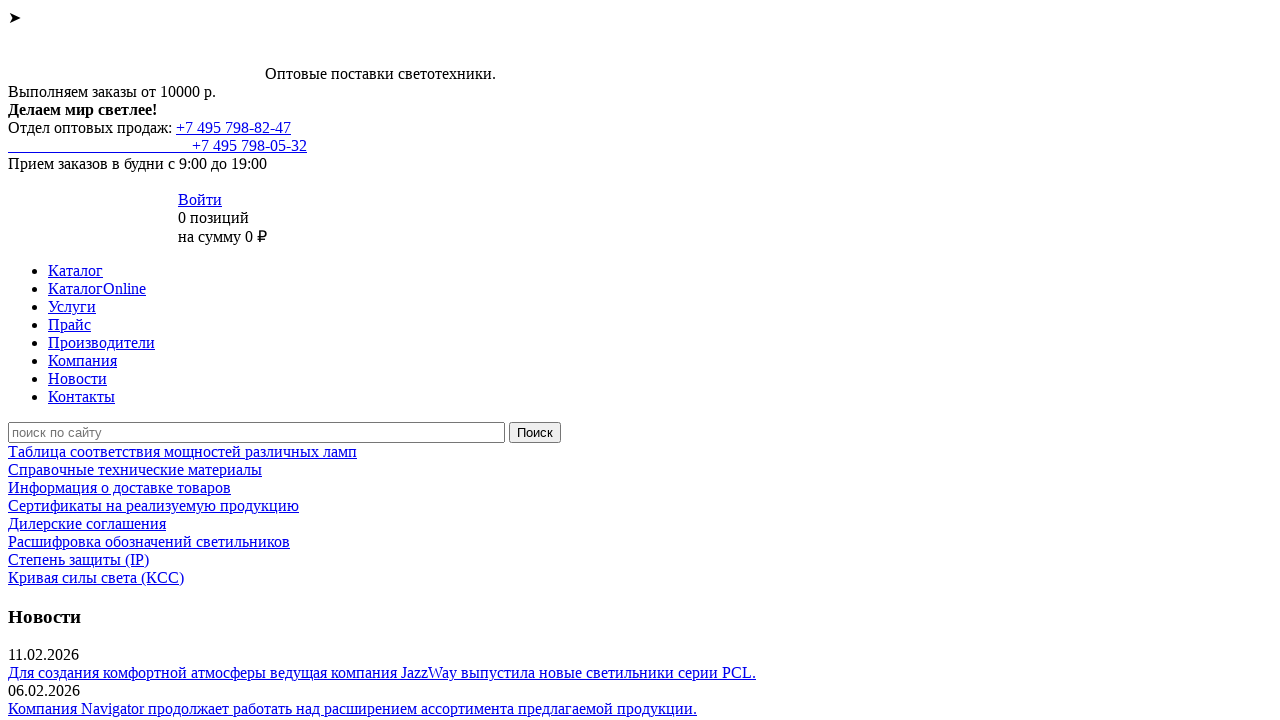

Navigated to catalog page
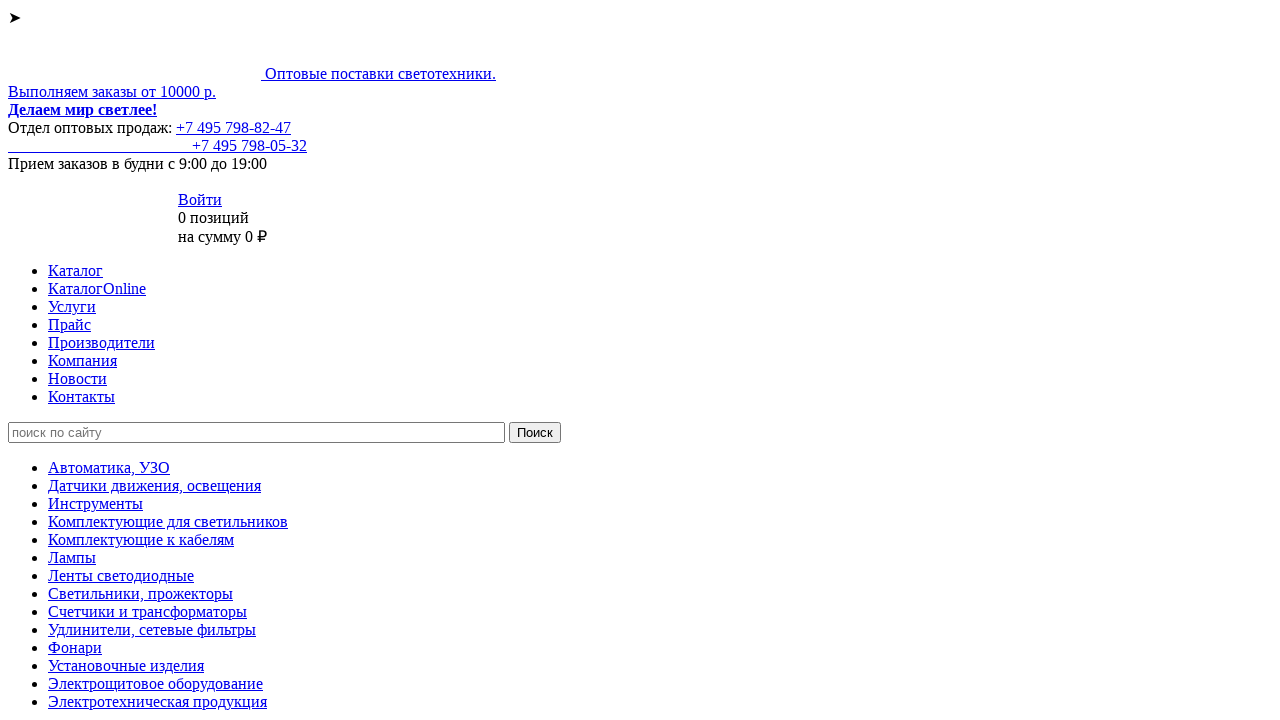

Catalog page loaded
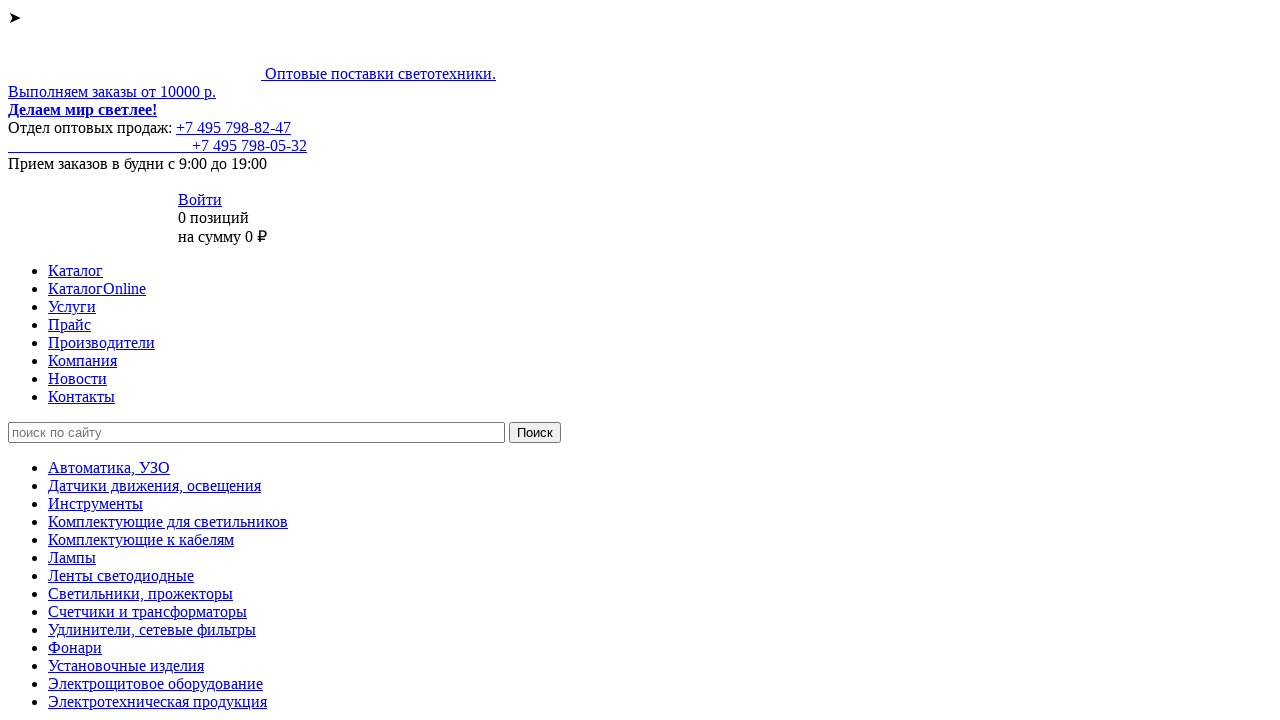

Retrieved 22 catalog item links (iteration 1/5)
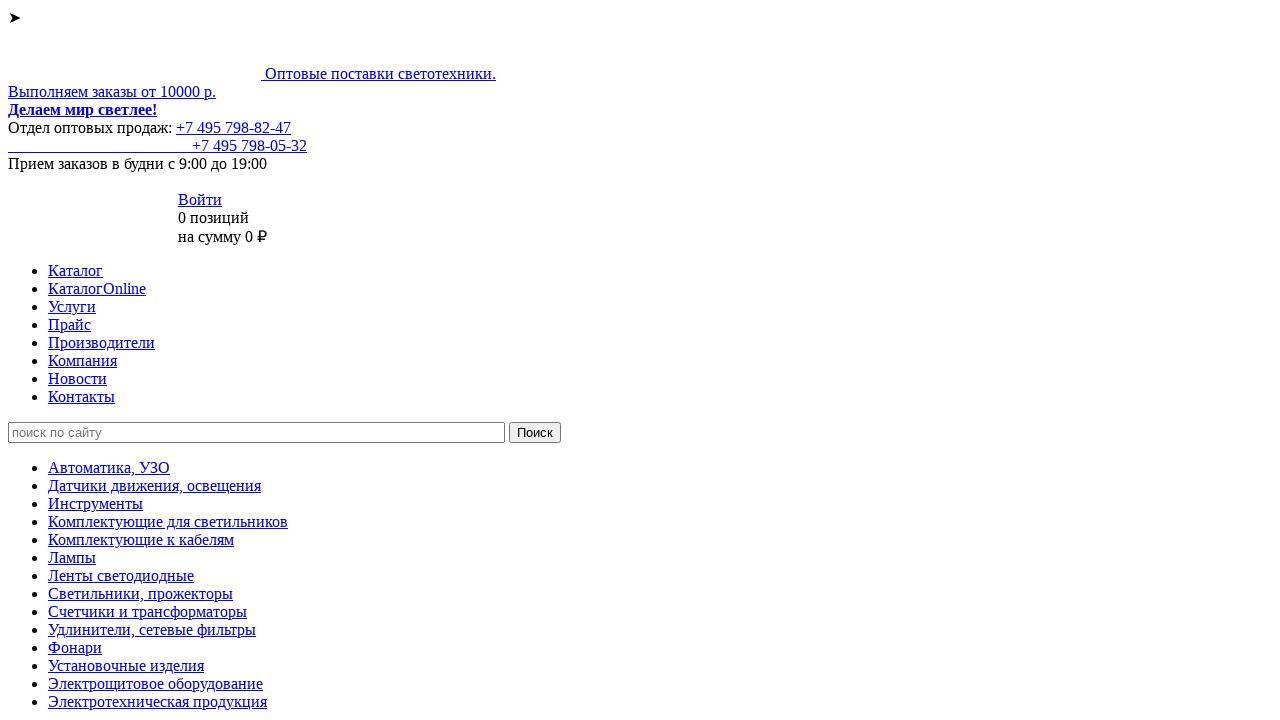

Selected random catalog item at index 0
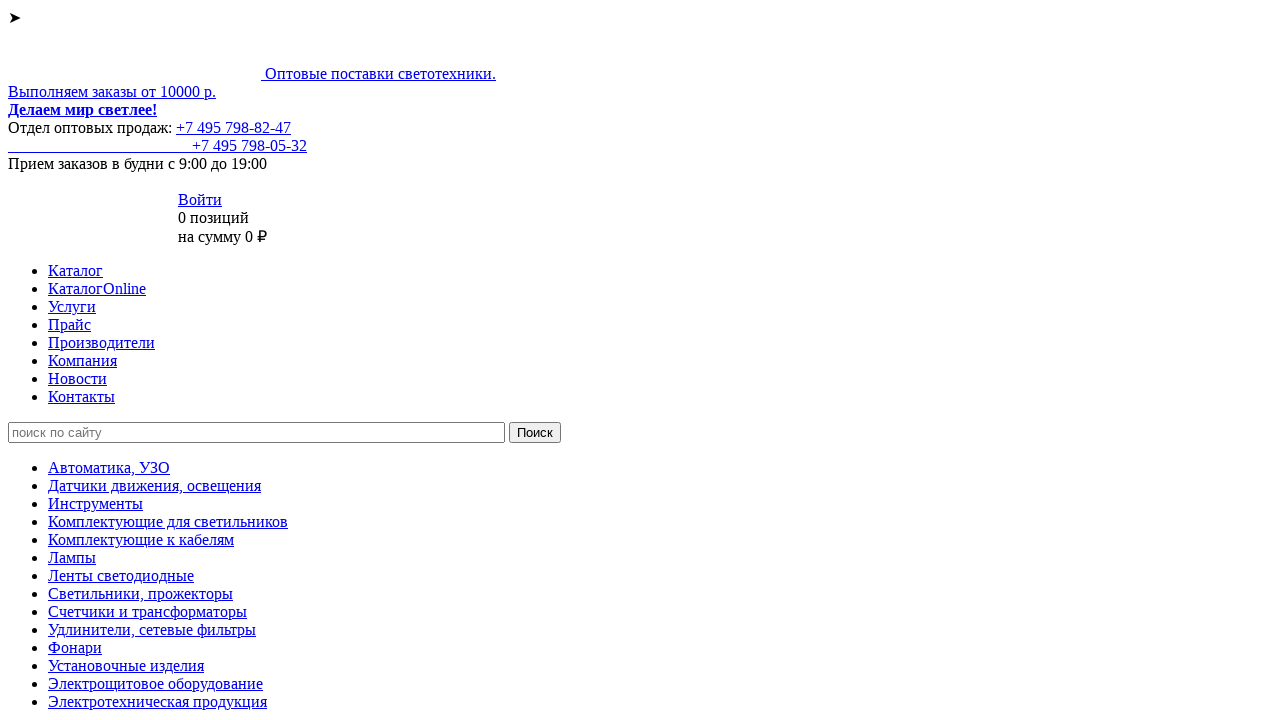

Clicked random catalog item (iteration 1/5) at (182, 360) on .txt-black >> nth=0
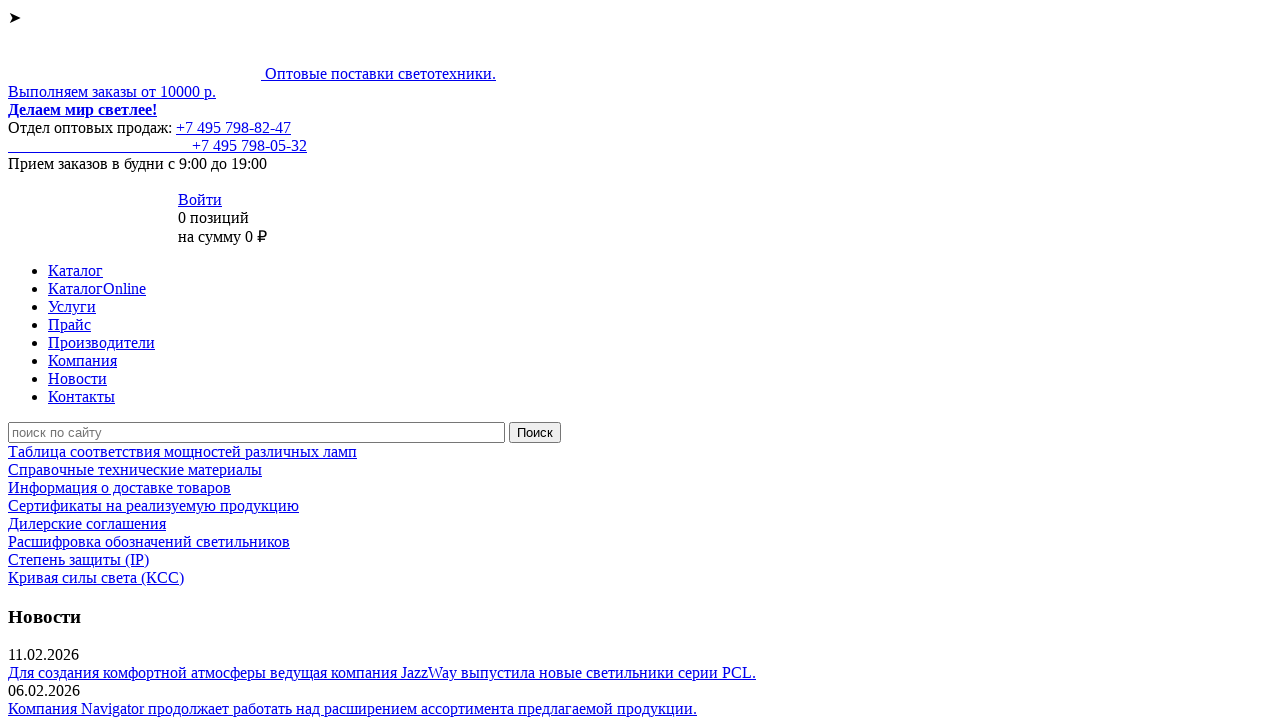

Product page loaded (iteration 1/5)
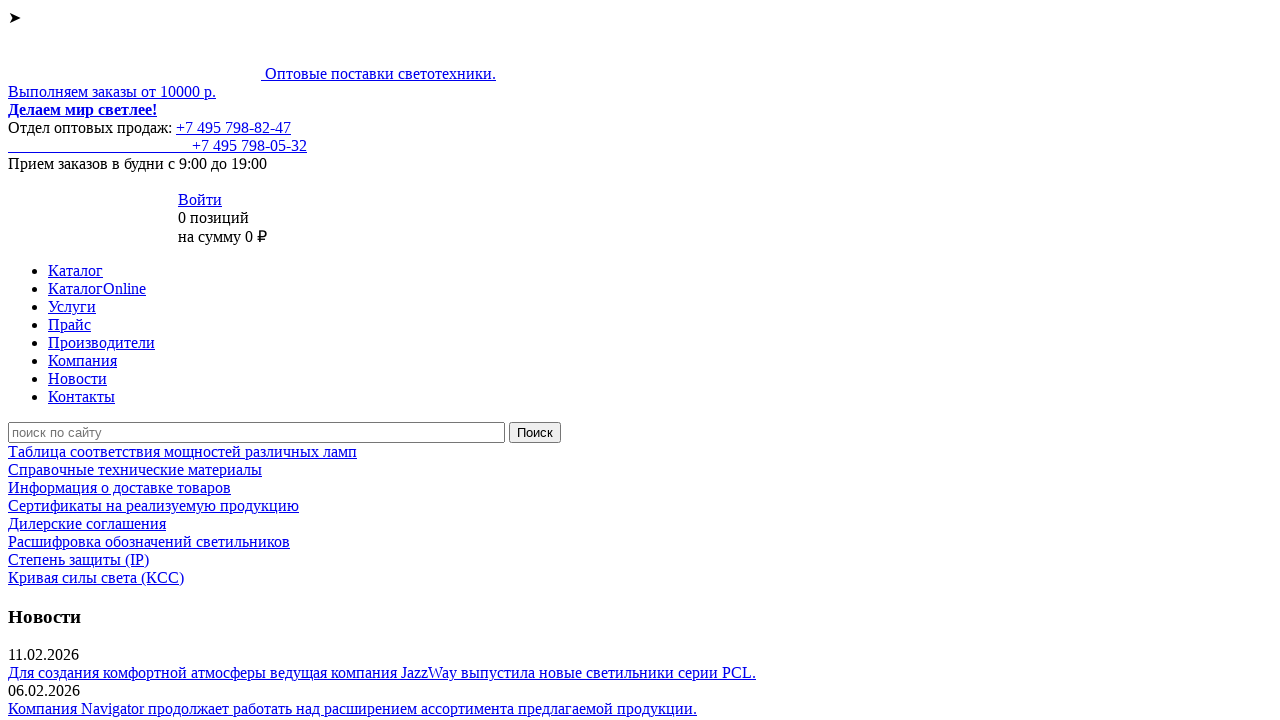

Navigated back to catalog (iteration 1/5)
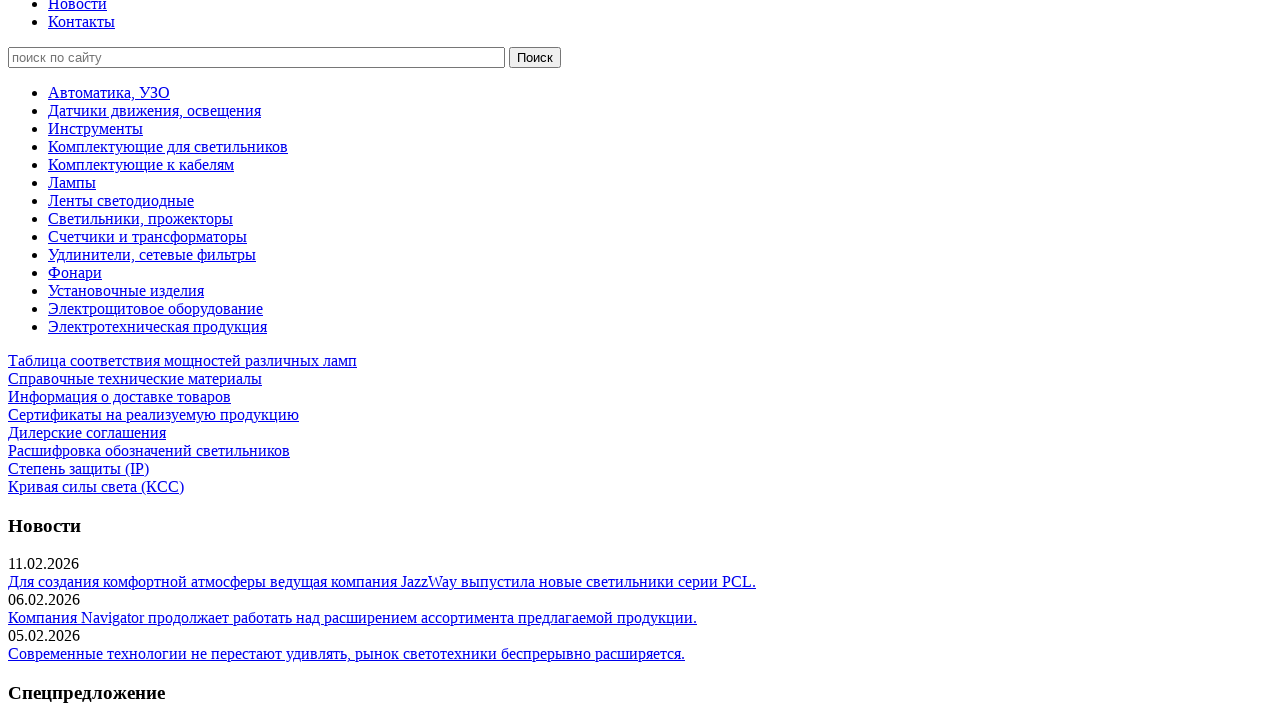

Catalog page reloaded after back navigation (iteration 1/5)
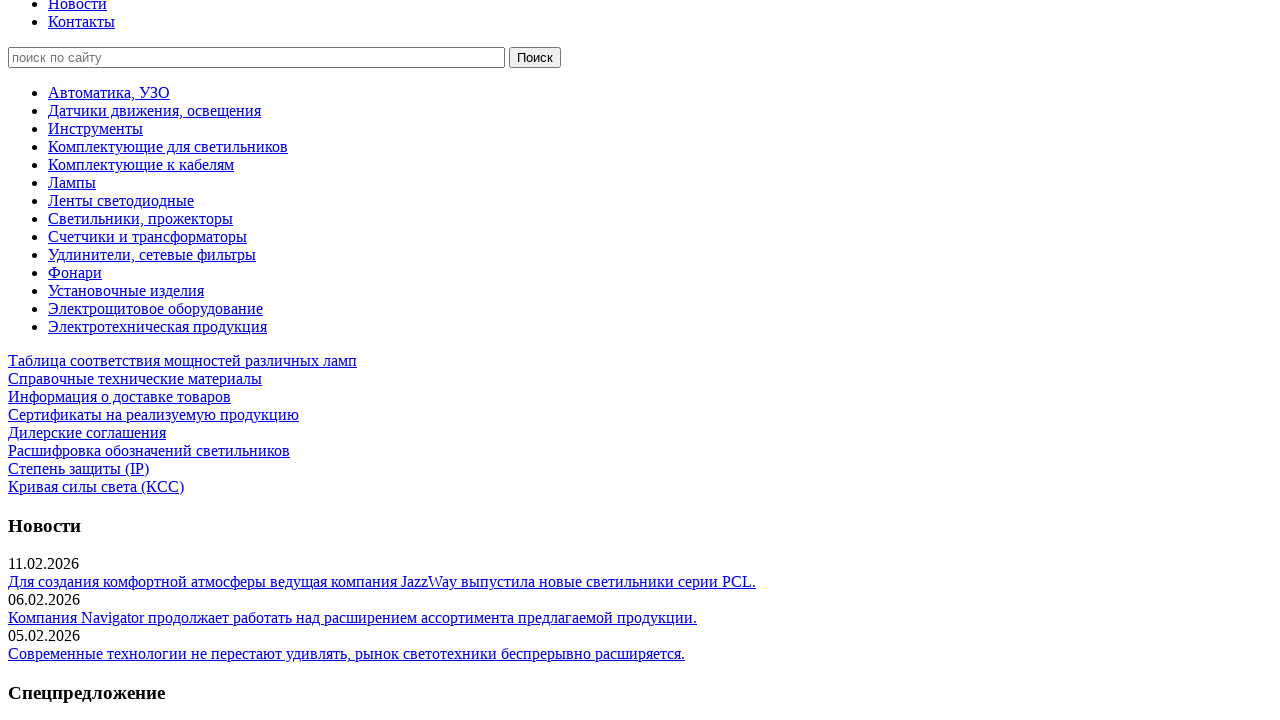

Retrieved 22 catalog item links (iteration 2/5)
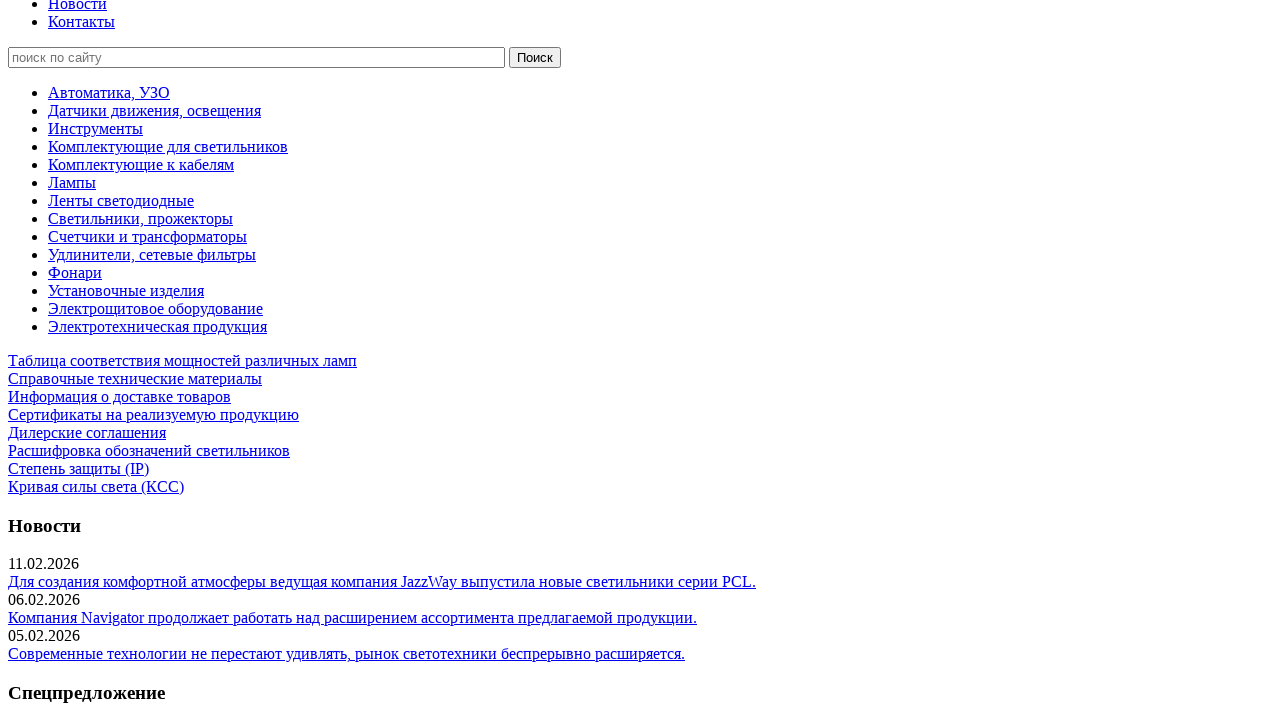

Selected random catalog item at index 2
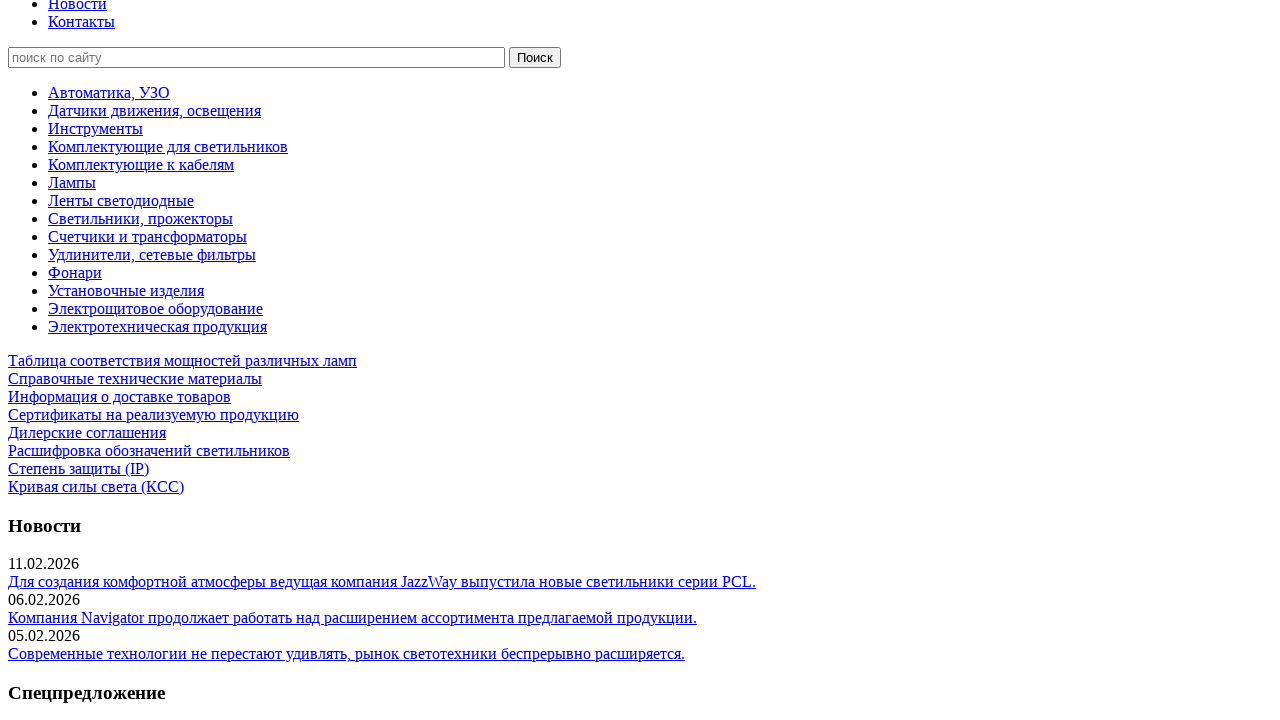

Clicked random catalog item (iteration 2/5) at (120, 396) on .txt-black >> nth=2
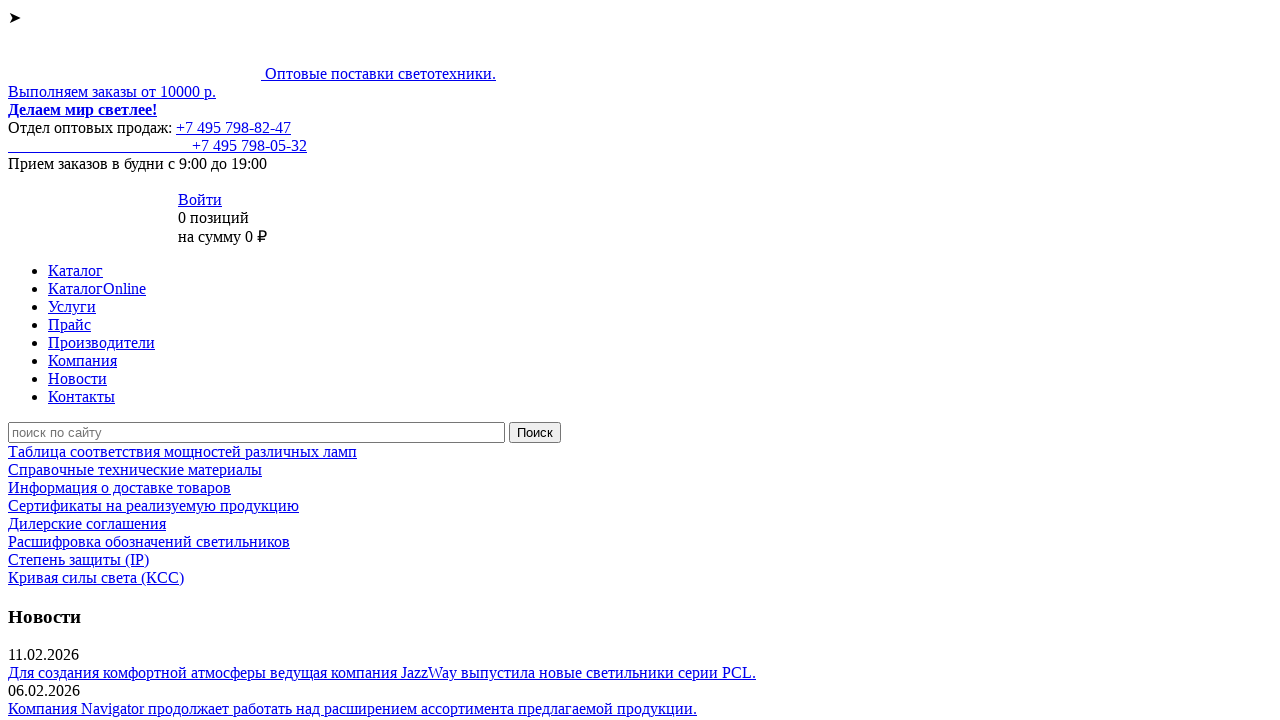

Product page loaded (iteration 2/5)
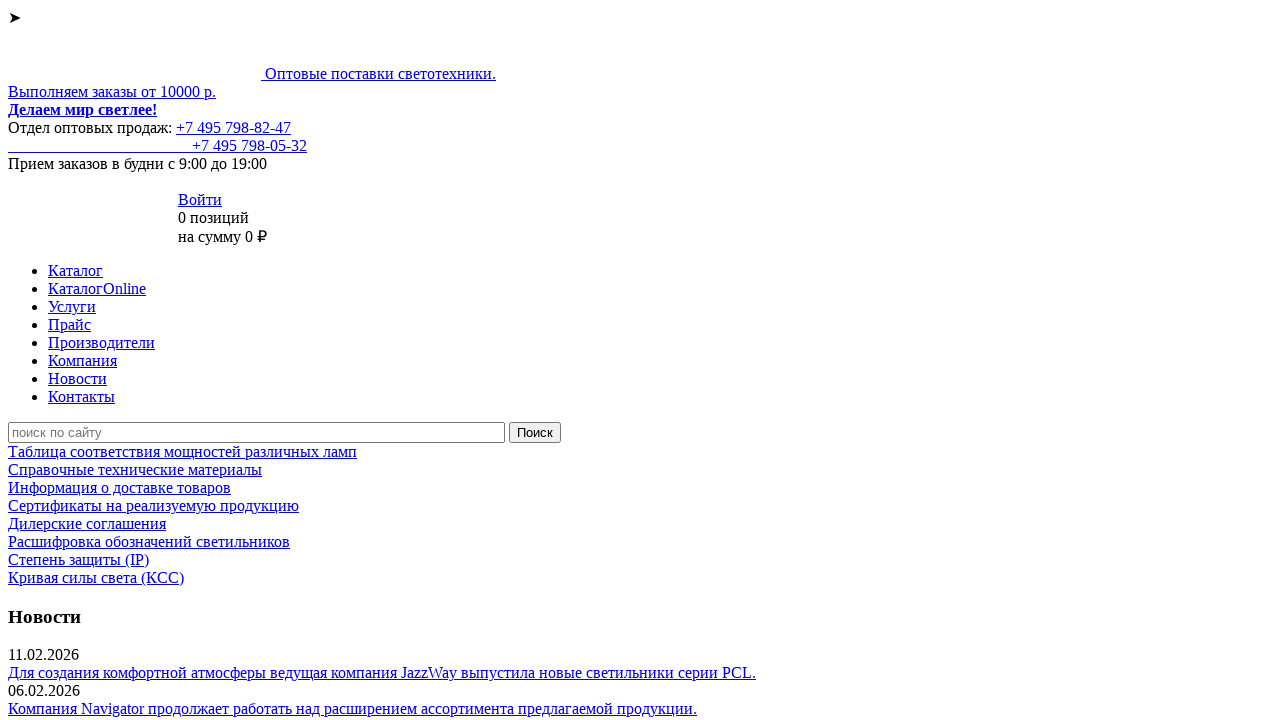

Navigated back to catalog (iteration 2/5)
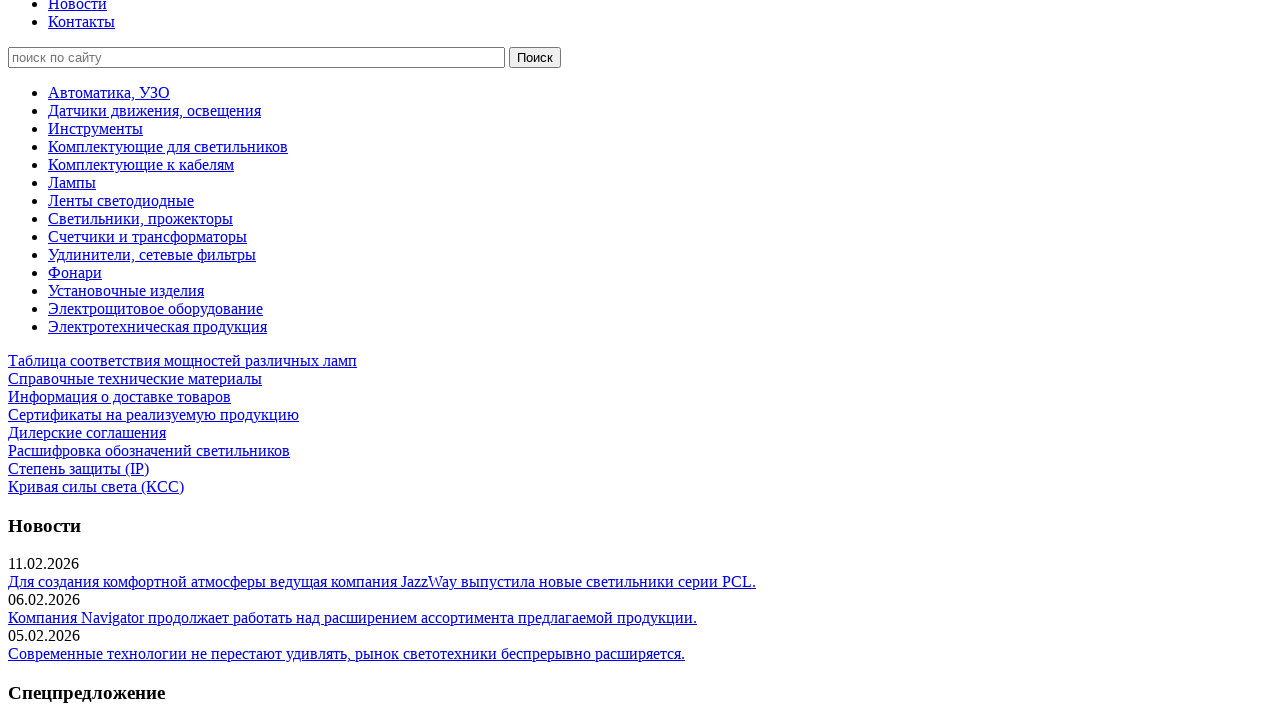

Catalog page reloaded after back navigation (iteration 2/5)
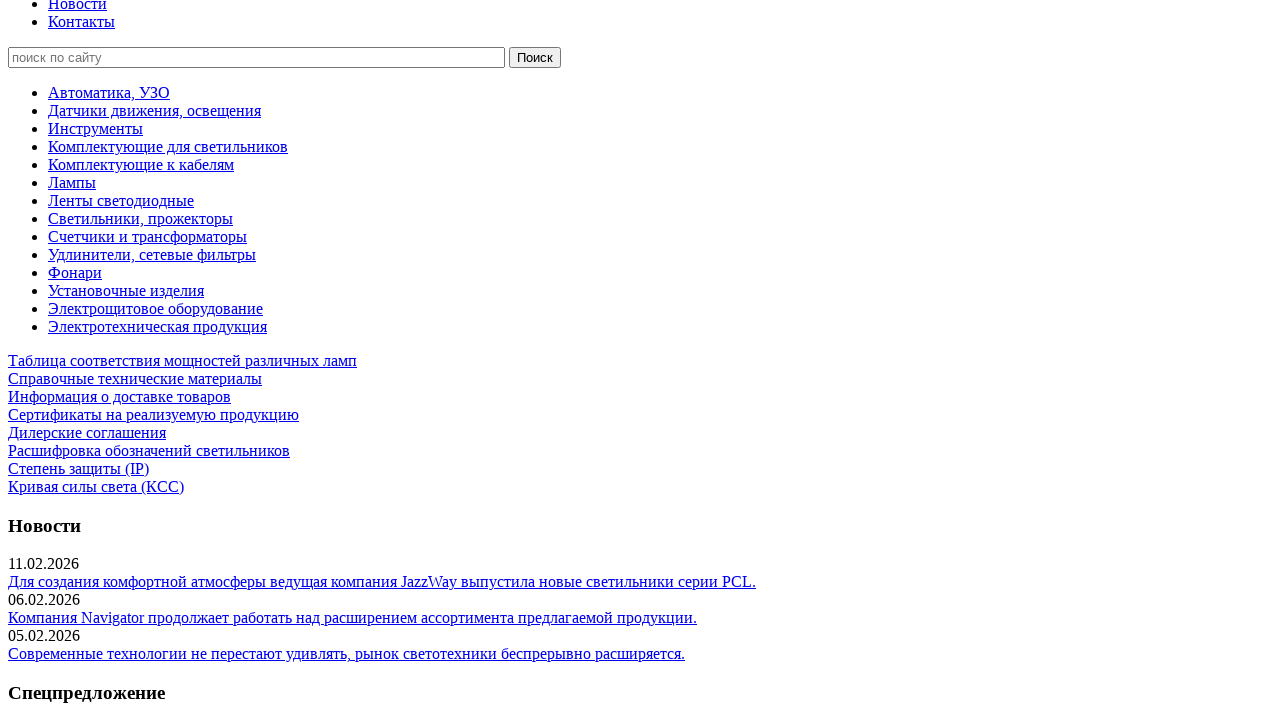

Retrieved 22 catalog item links (iteration 3/5)
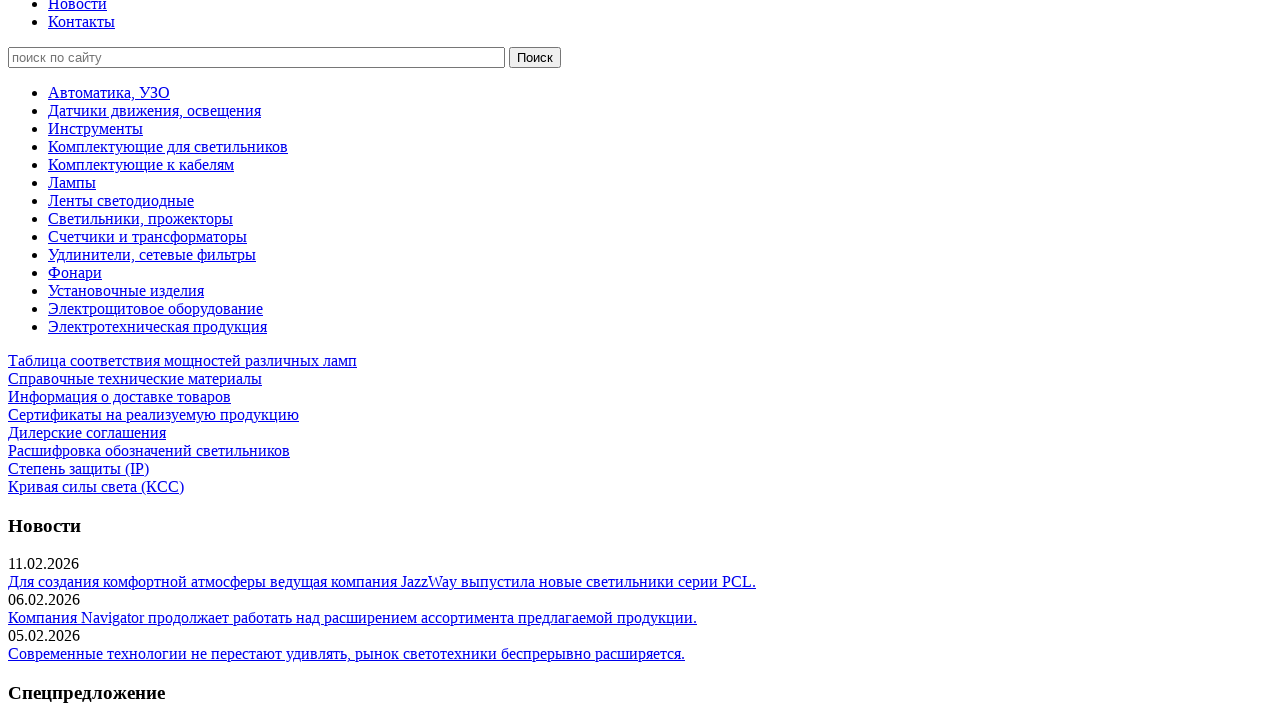

Selected random catalog item at index 8
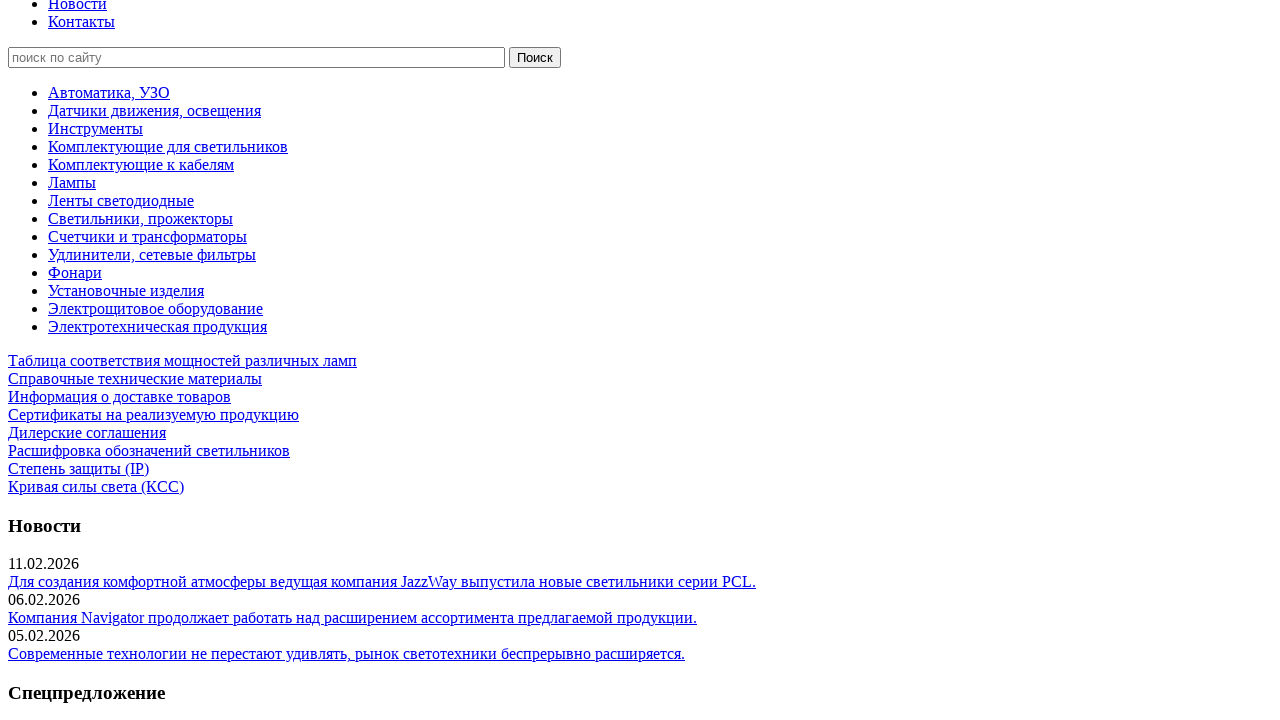

Clicked random catalog item (iteration 3/5) at (382, 582) on .txt-black >> nth=8
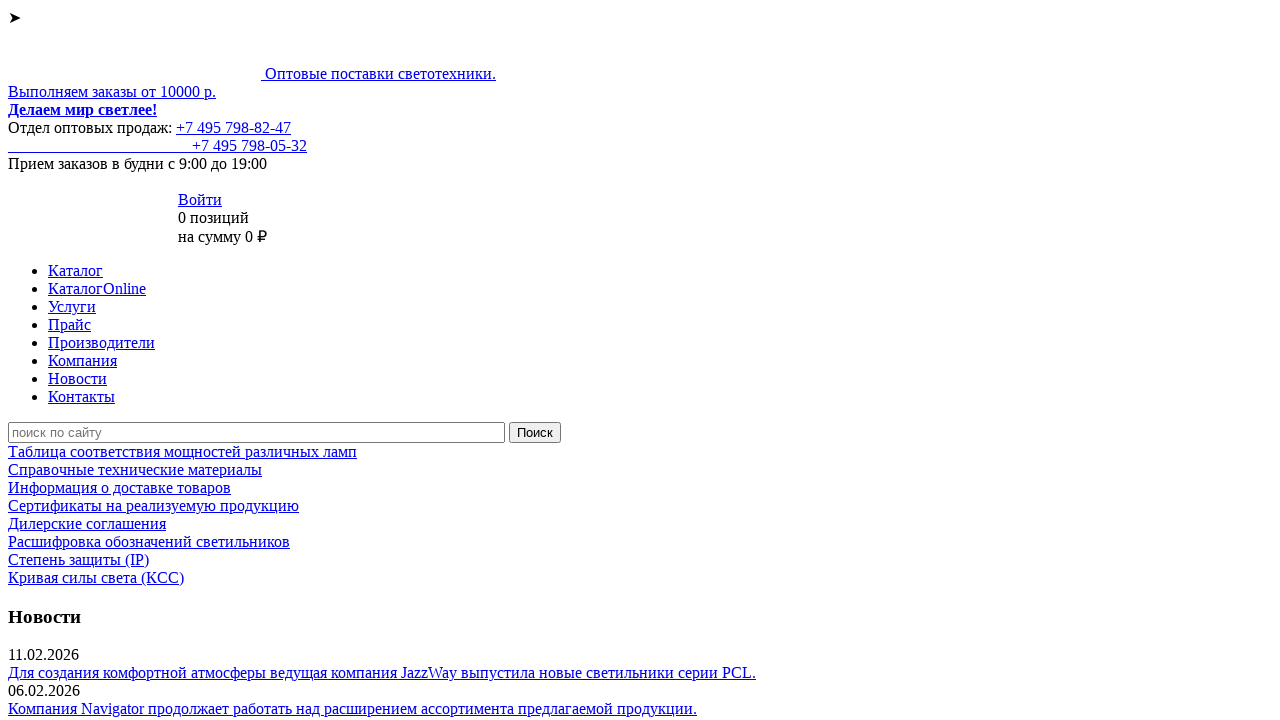

Product page loaded (iteration 3/5)
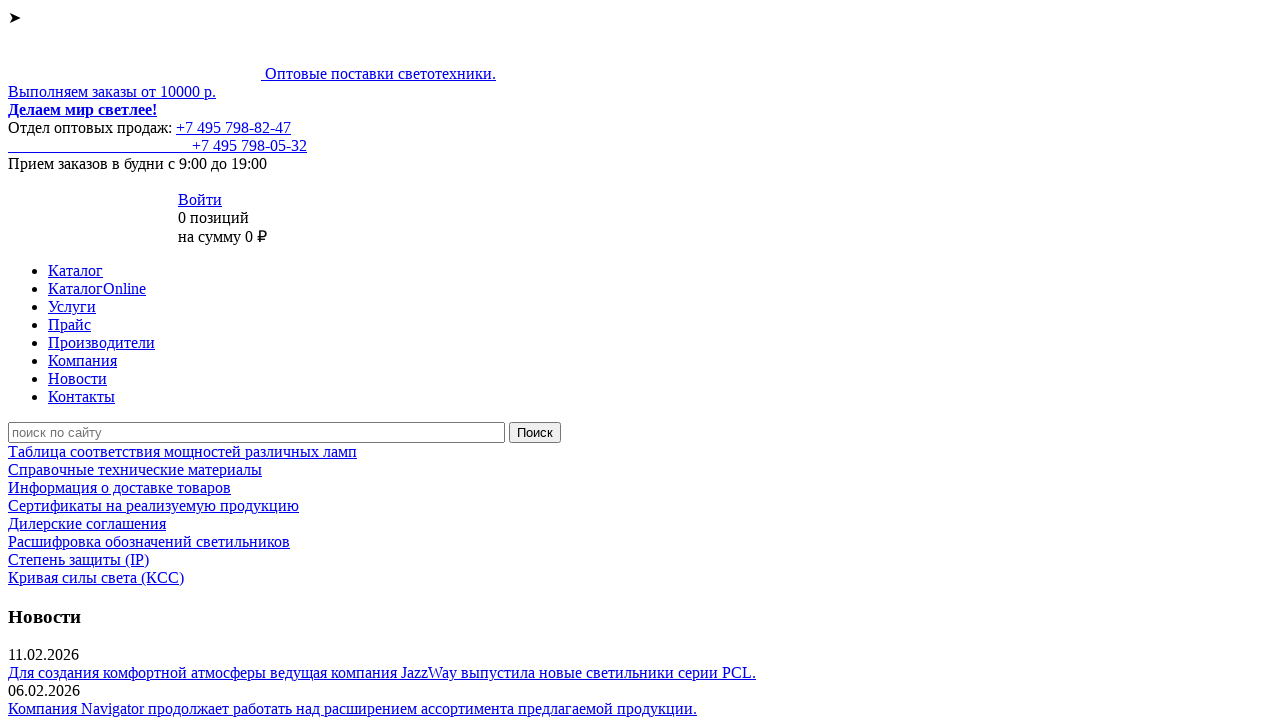

Navigated back to catalog (iteration 3/5)
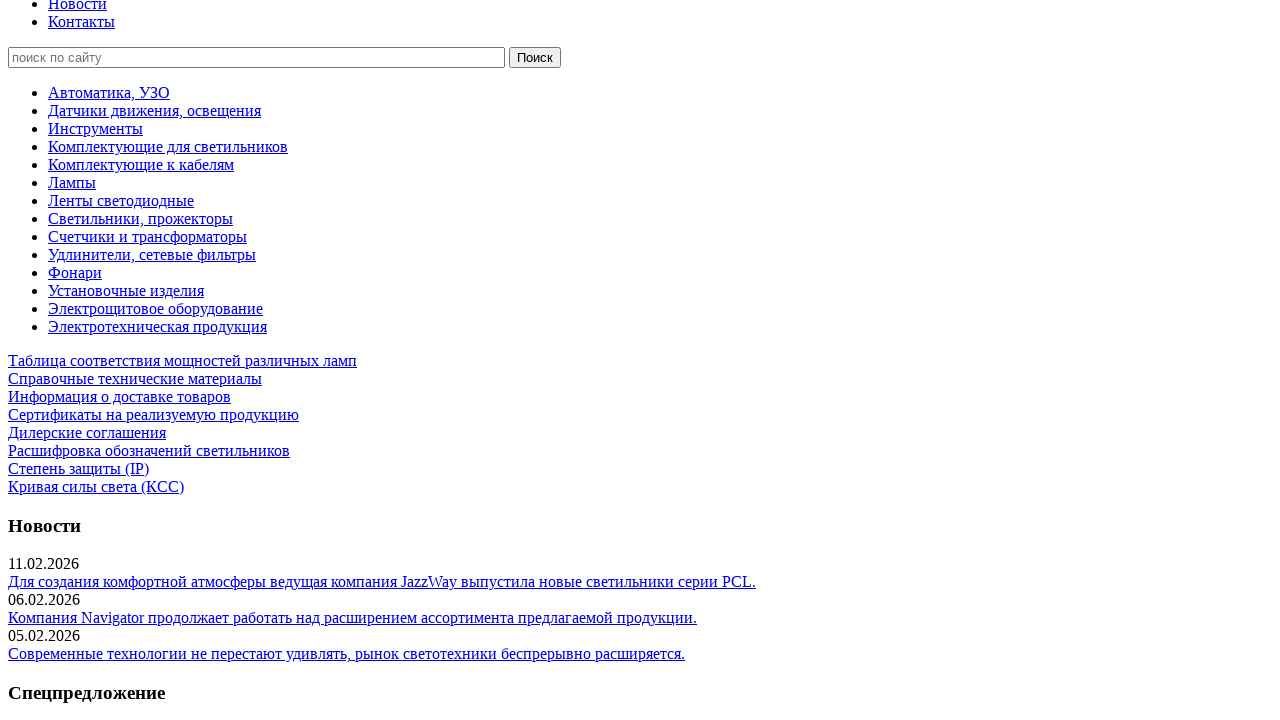

Catalog page reloaded after back navigation (iteration 3/5)
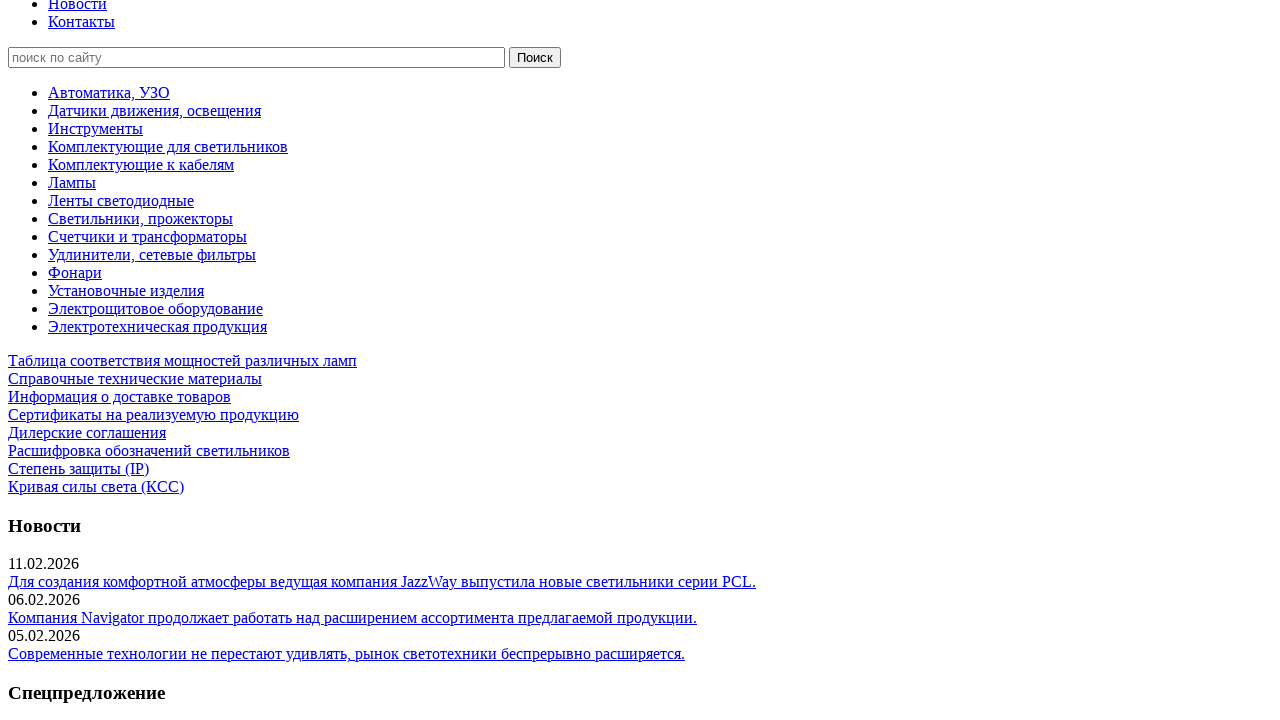

Retrieved 22 catalog item links (iteration 4/5)
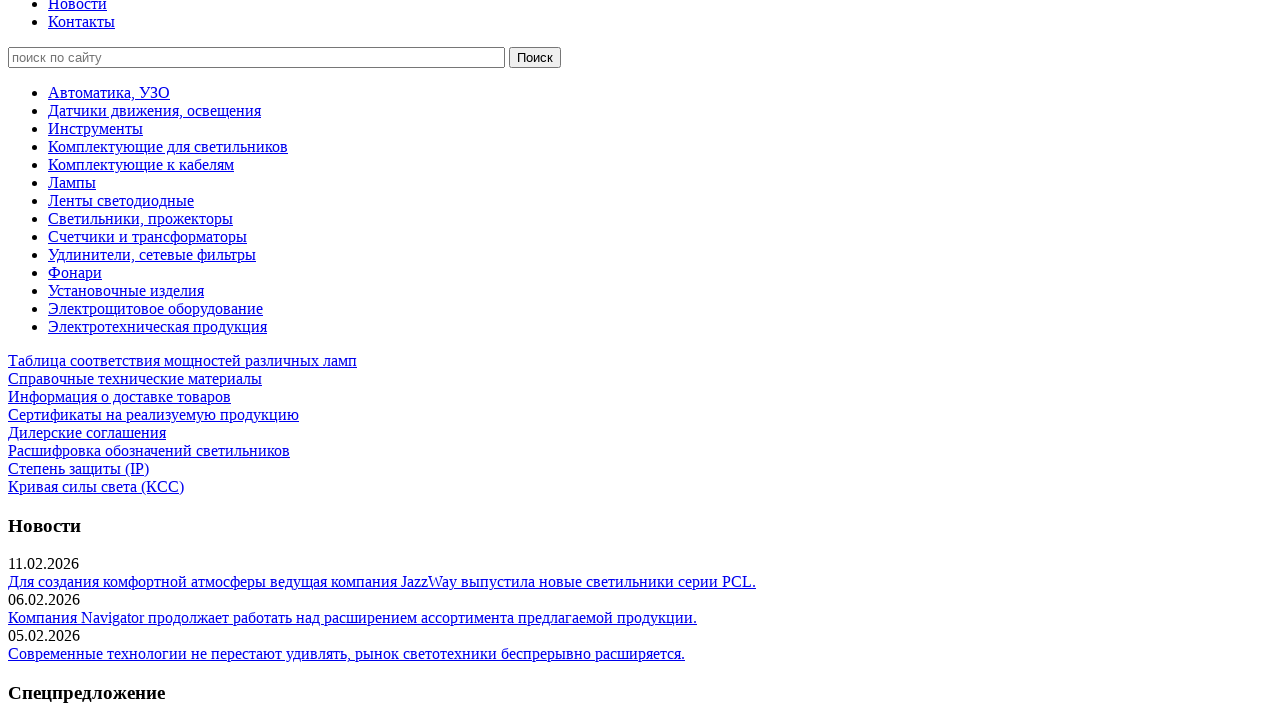

Selected random catalog item at index 3
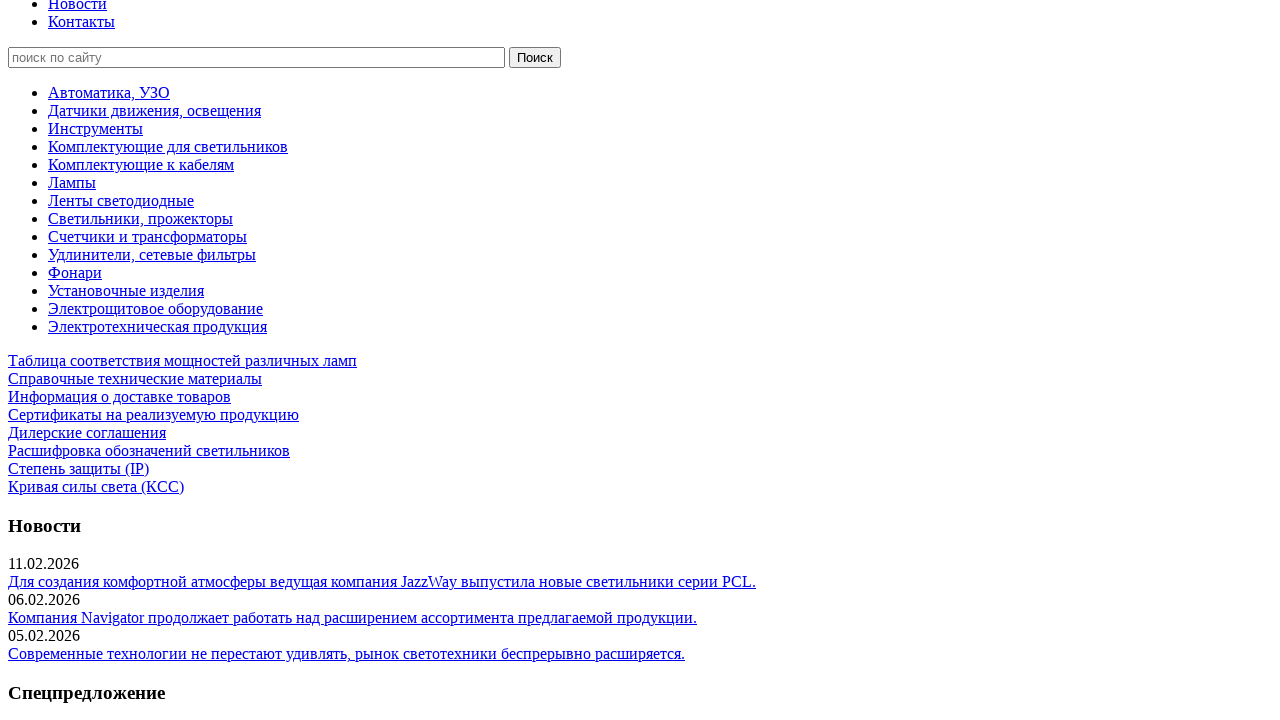

Clicked random catalog item (iteration 4/5) at (154, 414) on .txt-black >> nth=3
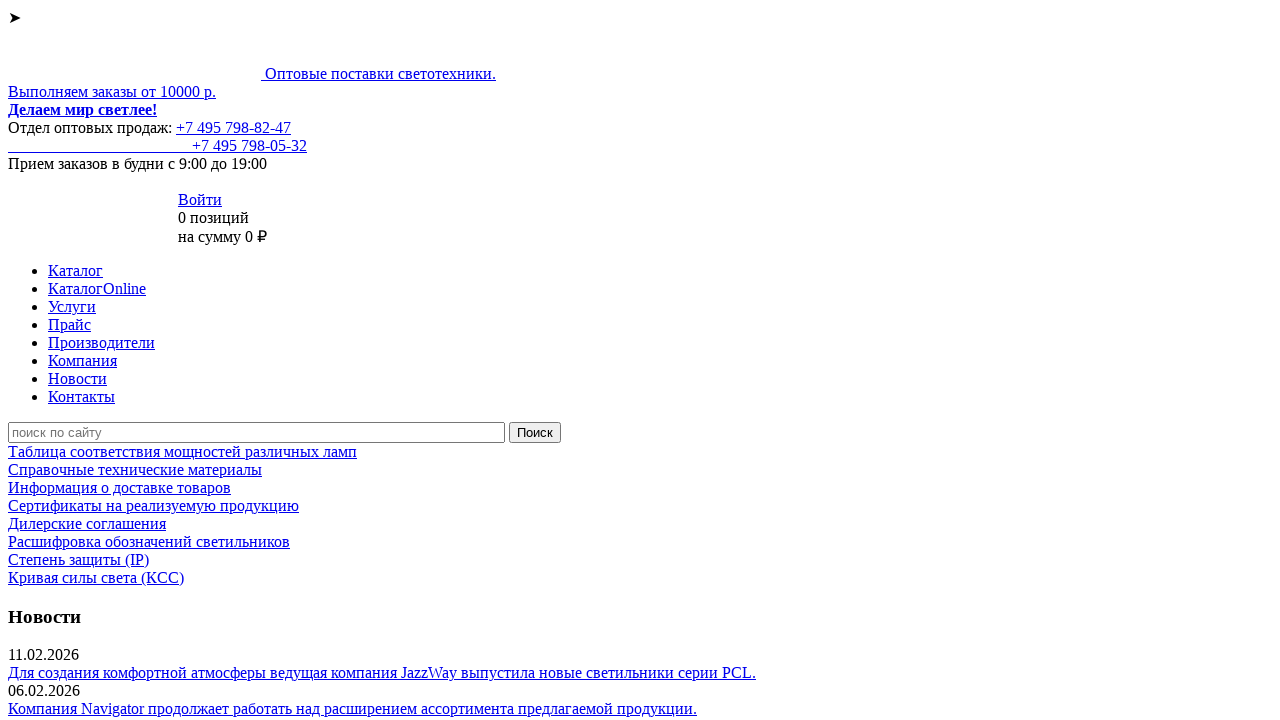

Product page loaded (iteration 4/5)
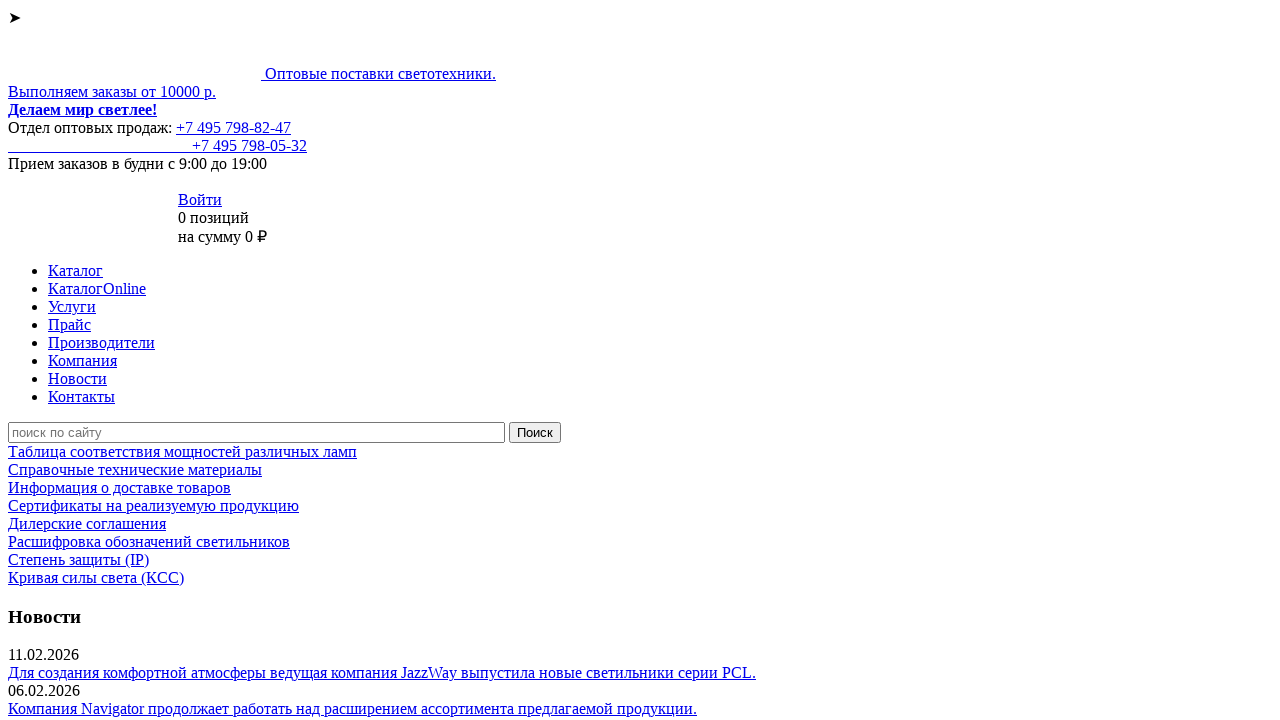

Navigated back to catalog (iteration 4/5)
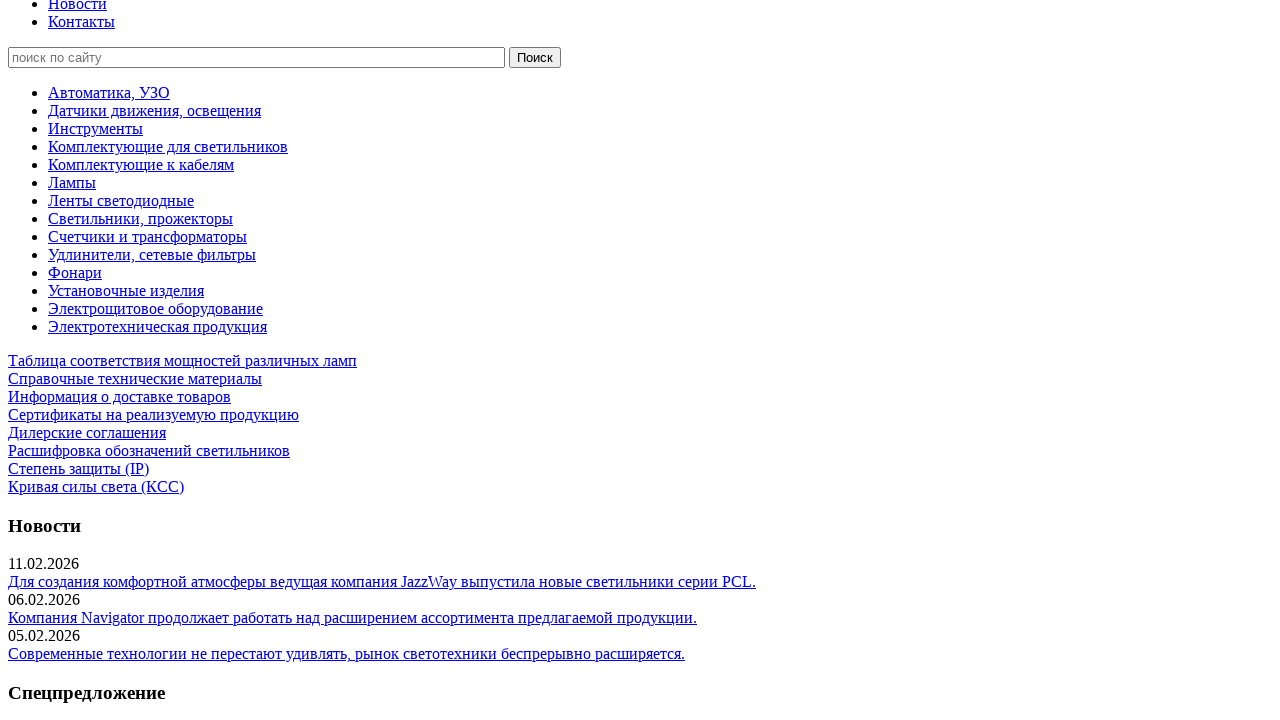

Catalog page reloaded after back navigation (iteration 4/5)
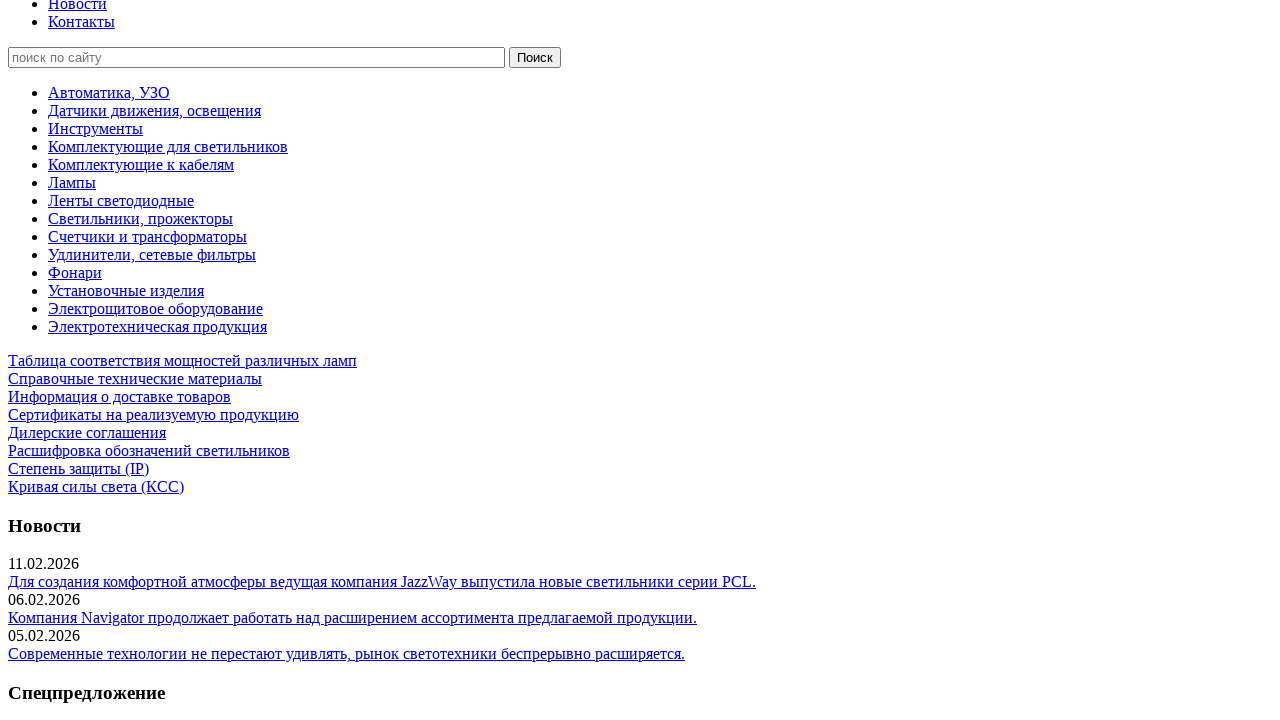

Retrieved 22 catalog item links (iteration 5/5)
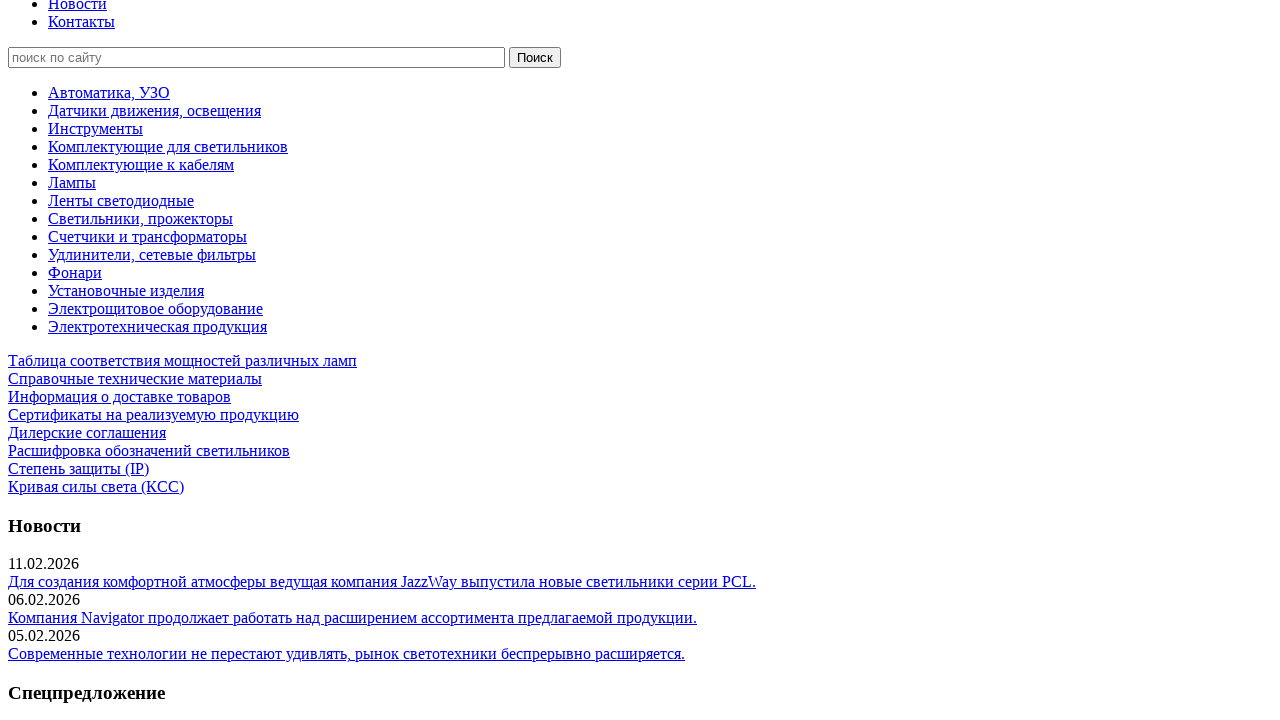

Selected random catalog item at index 0
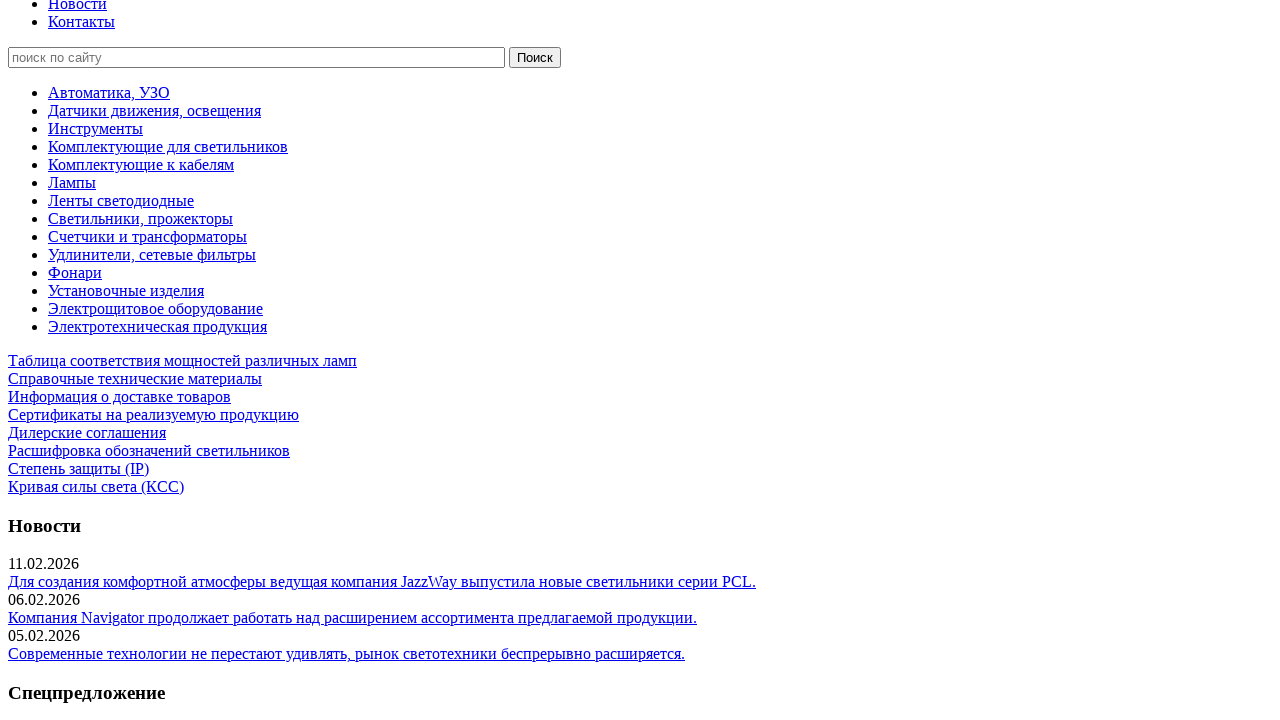

Clicked random catalog item (iteration 5/5) at (182, 360) on .txt-black >> nth=0
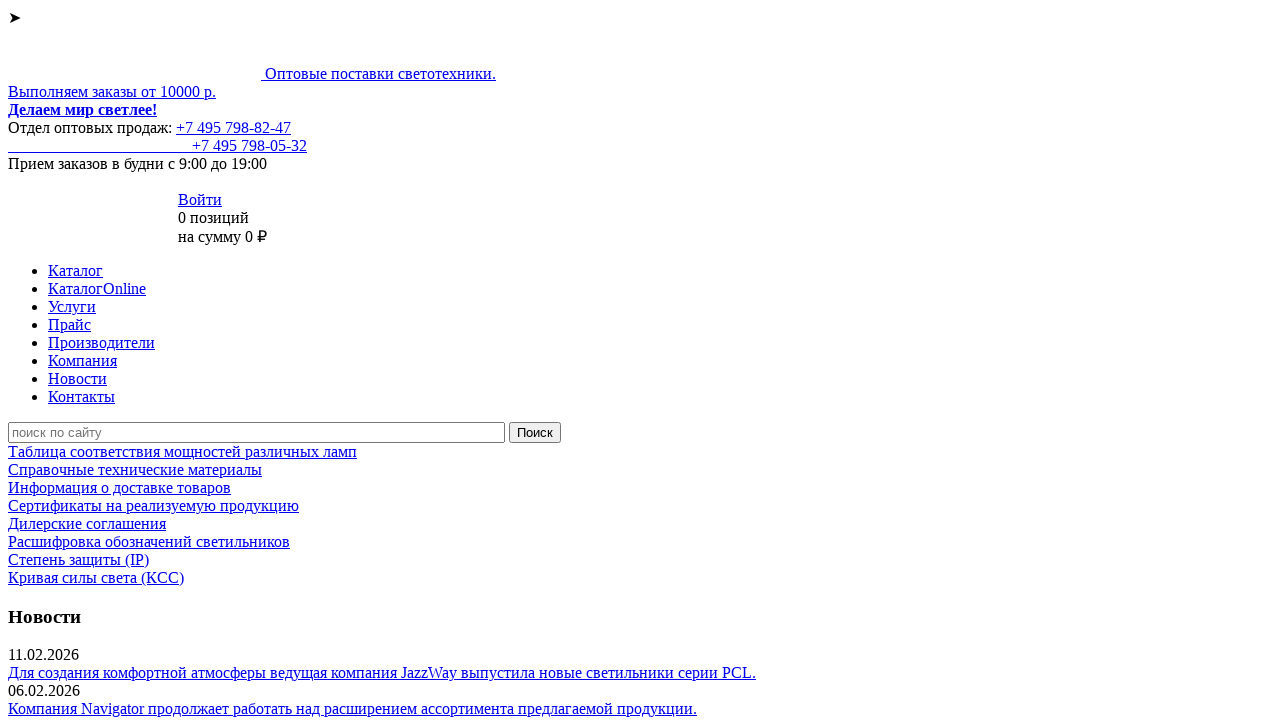

Product page loaded (iteration 5/5)
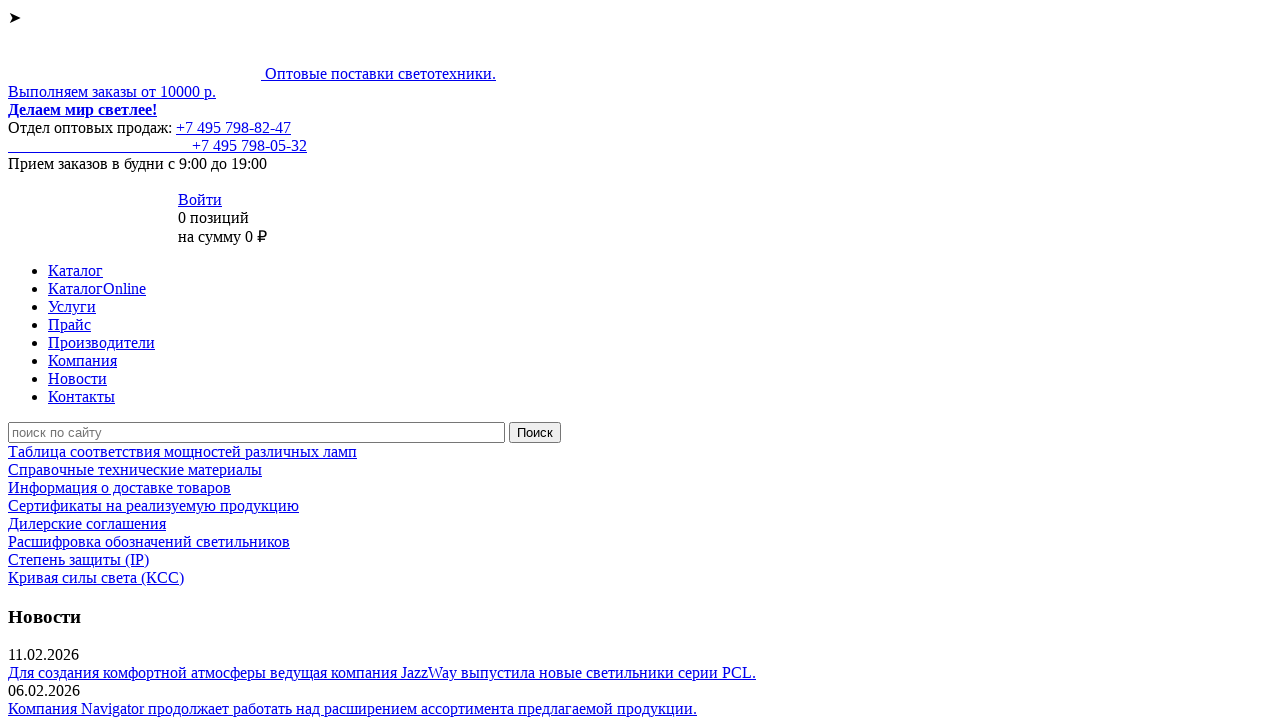

Navigated back to catalog (iteration 5/5)
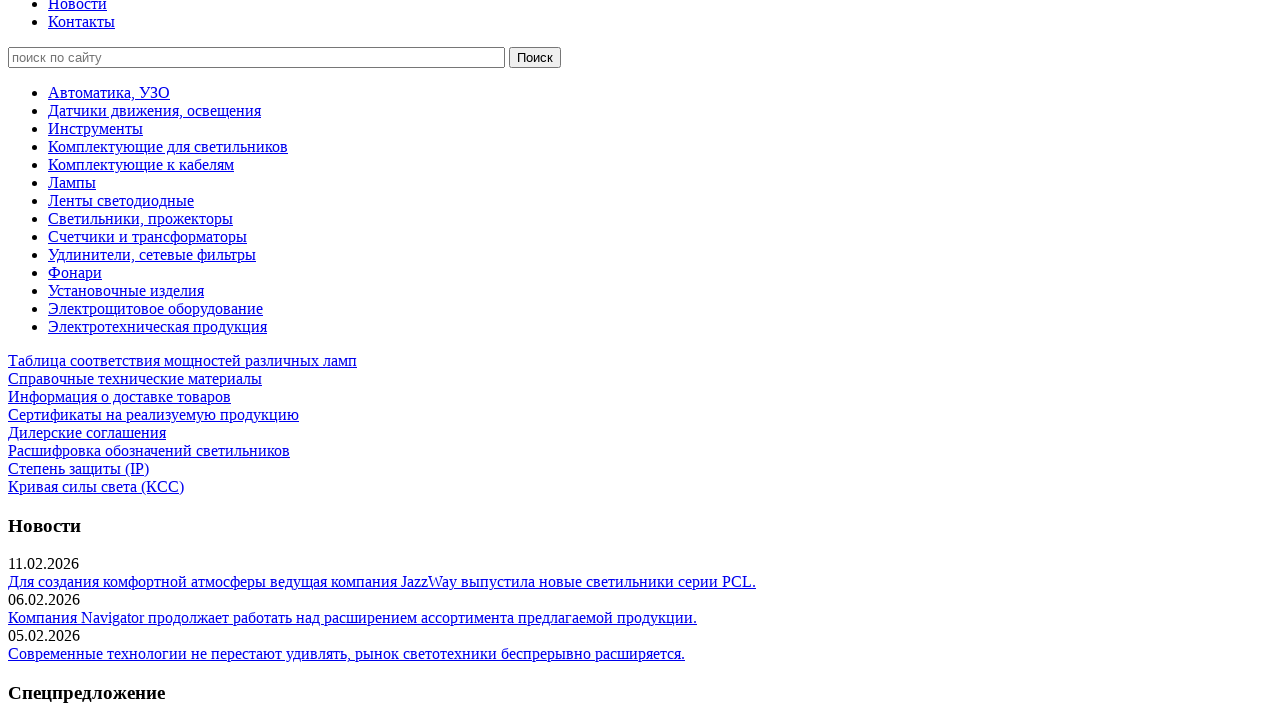

Catalog page reloaded after back navigation (iteration 5/5)
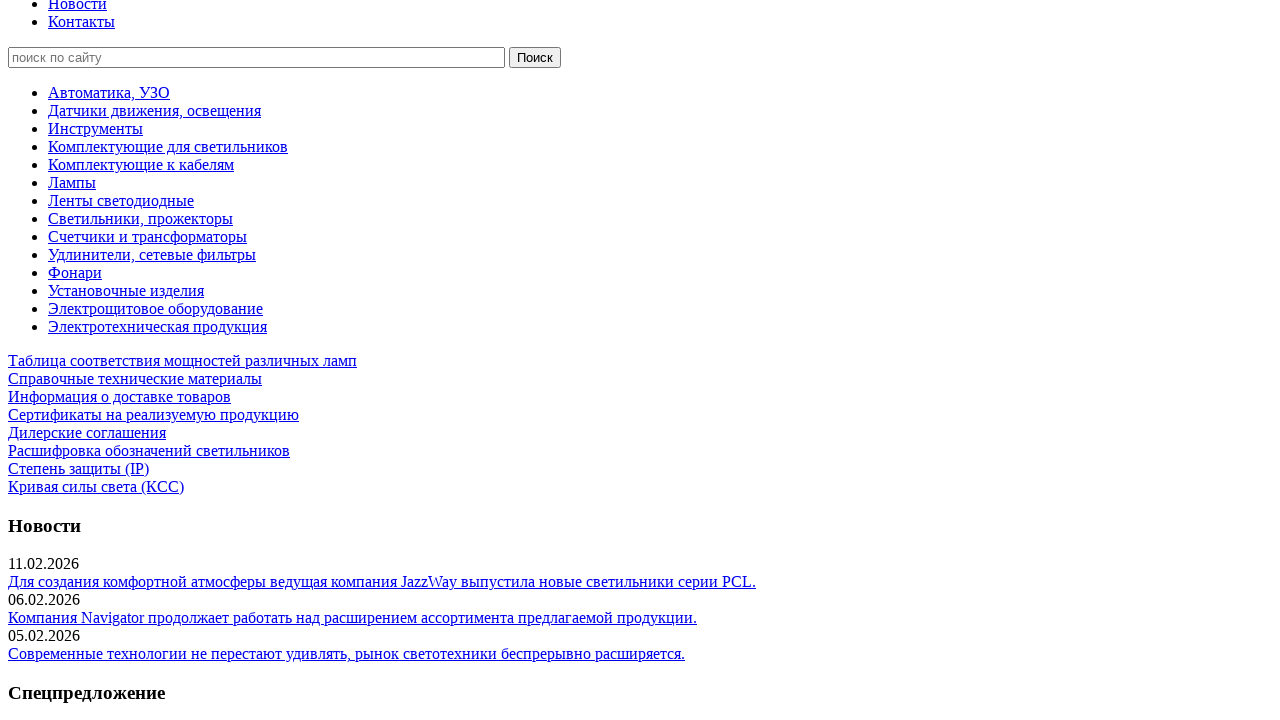

Navigated back to main page
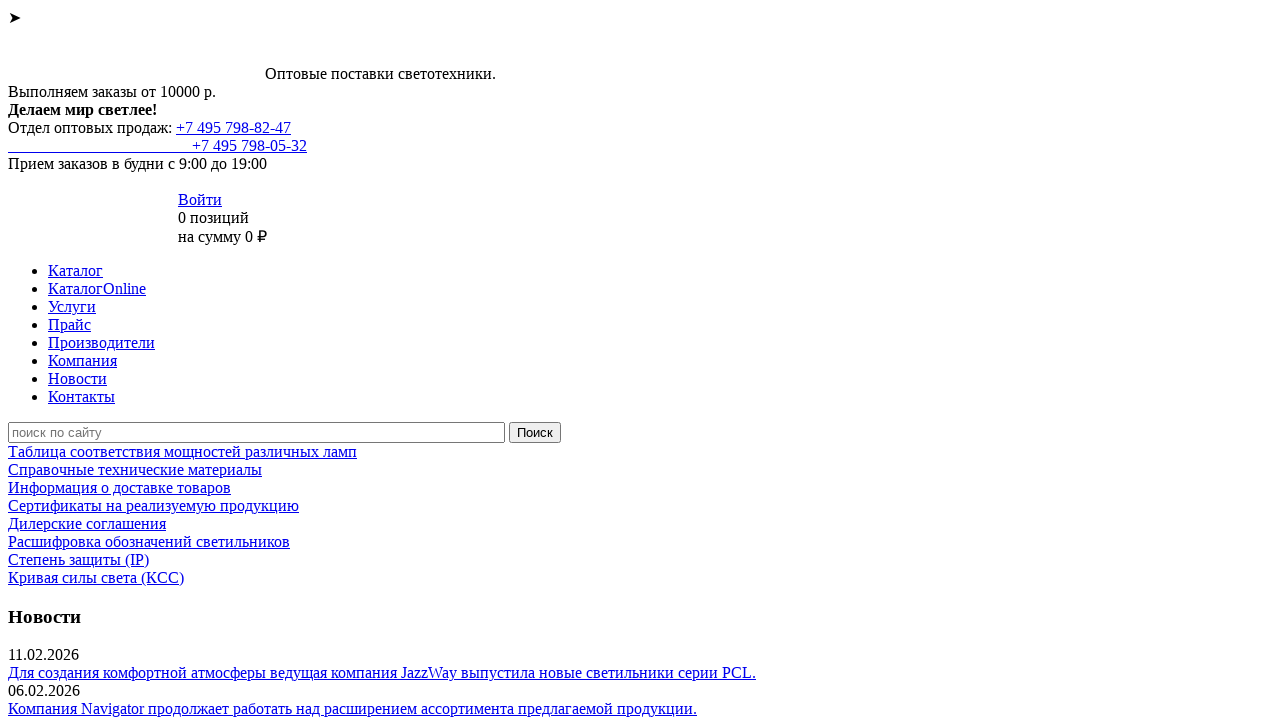

Main page loaded
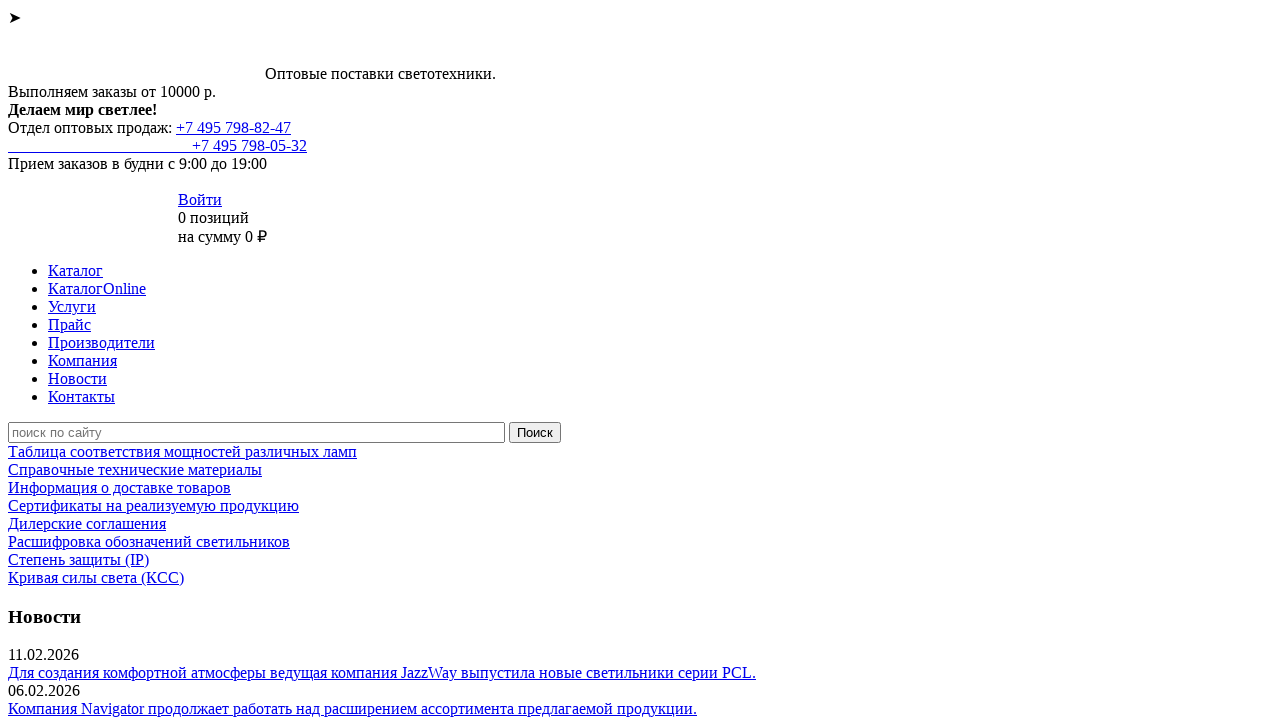

Re-fetched menu items before clicking item 2
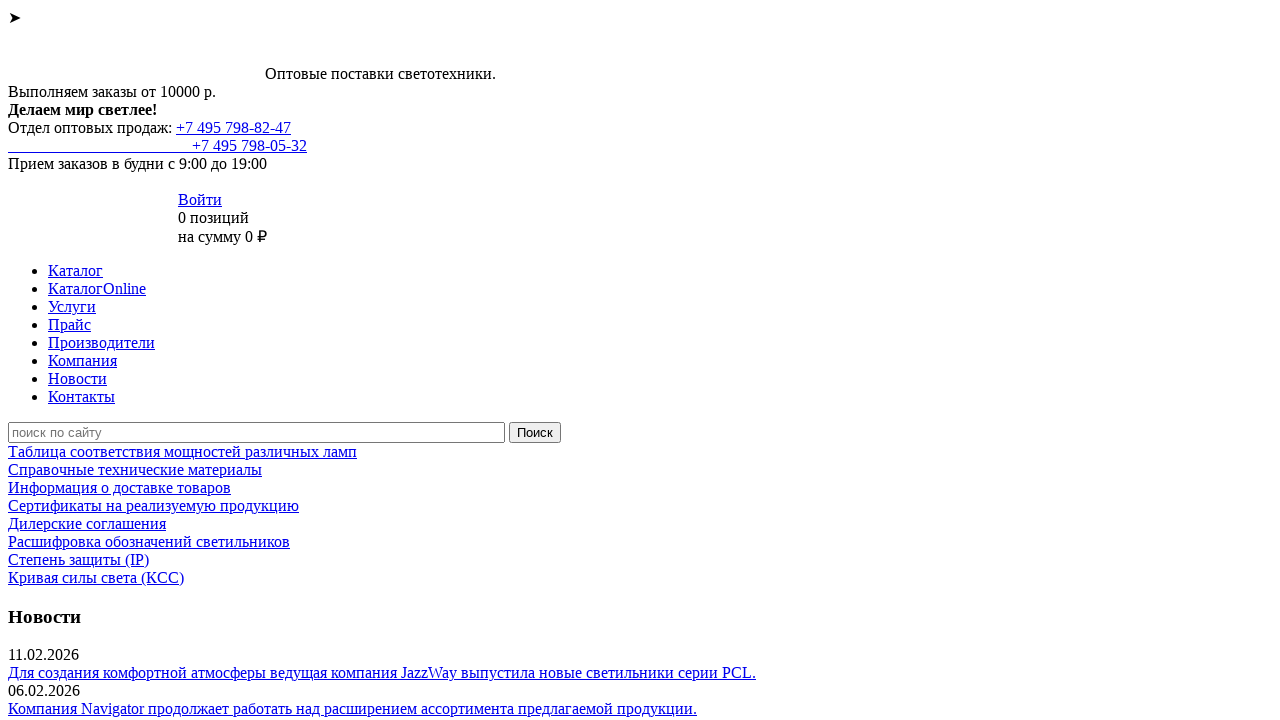

Clicked main menu item 2 at (660, 289) on .main_menu_item >> nth=1
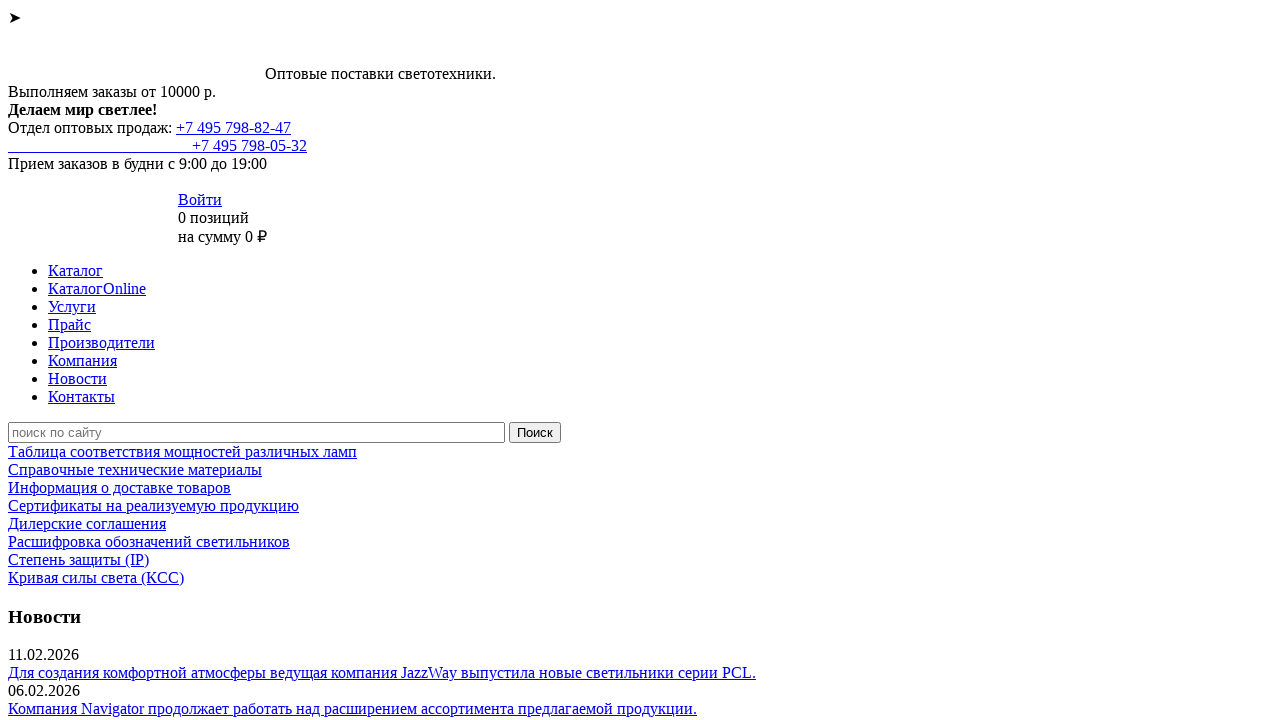

Page loaded after clicking menu item 2
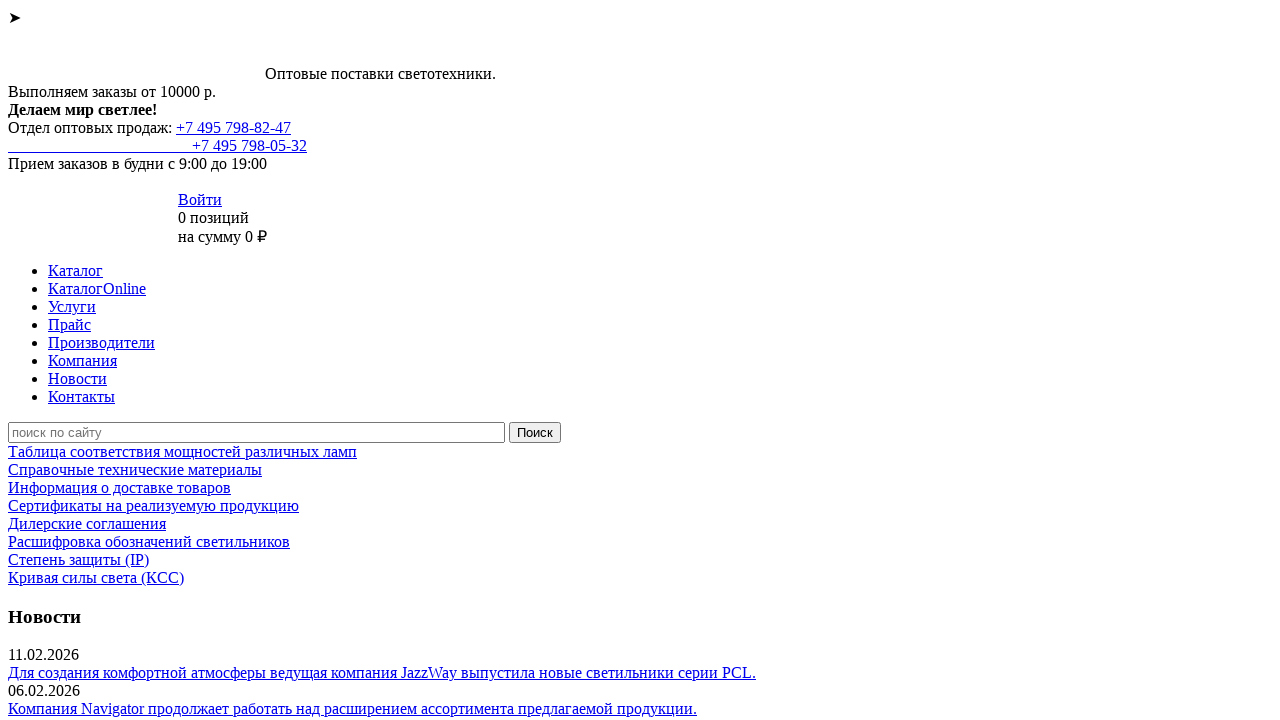

Re-fetched menu items before clicking item 3
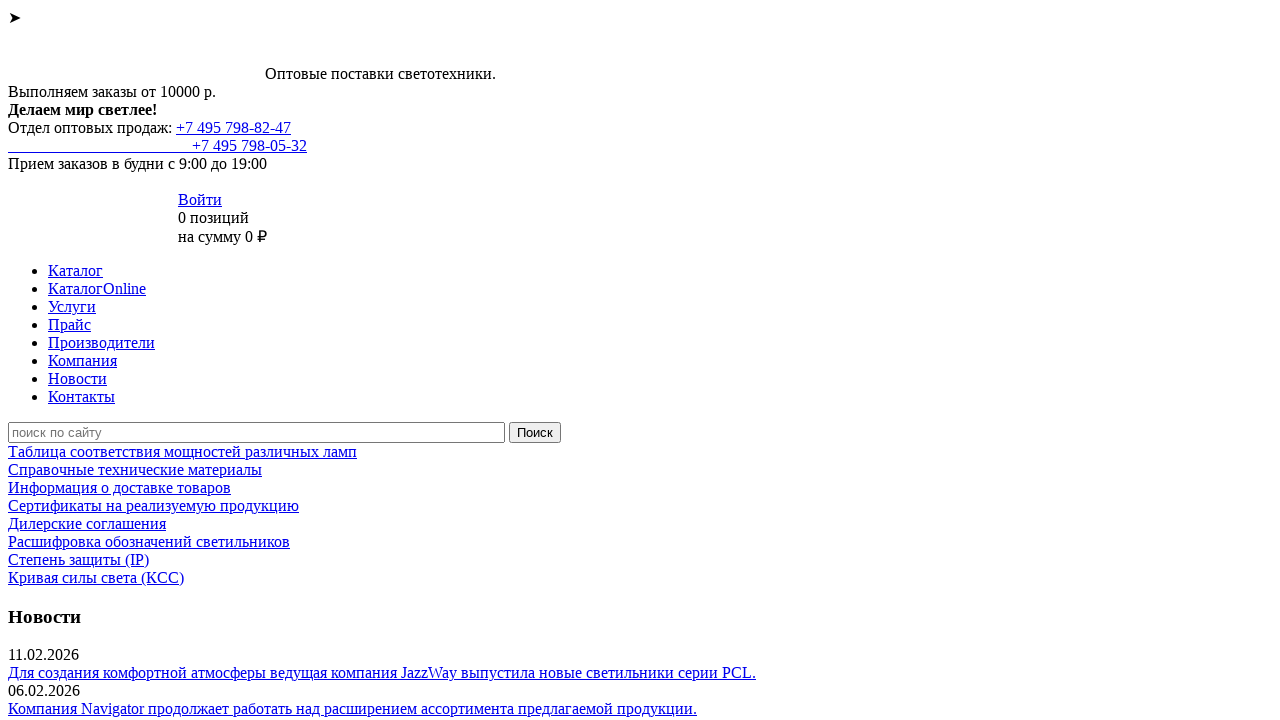

Clicked main menu item 3 at (660, 307) on .main_menu_item >> nth=2
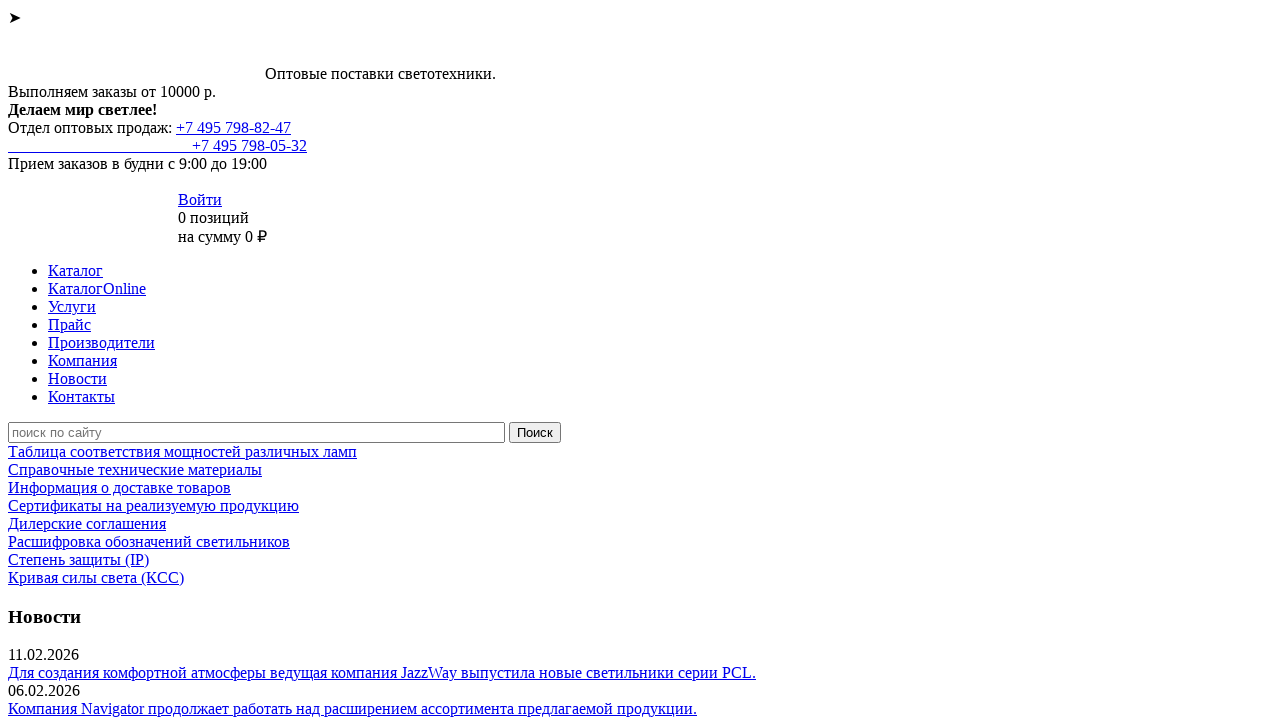

Page loaded after clicking menu item 3
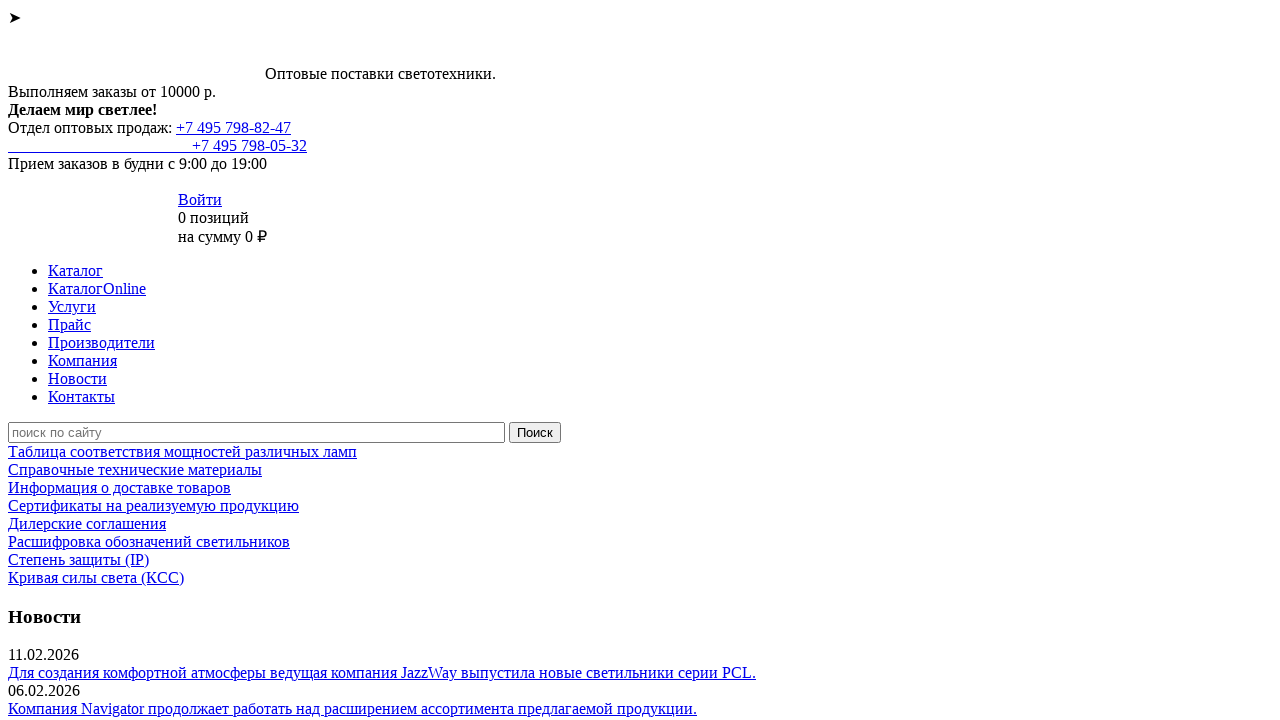

Re-fetched menu items before clicking item 4
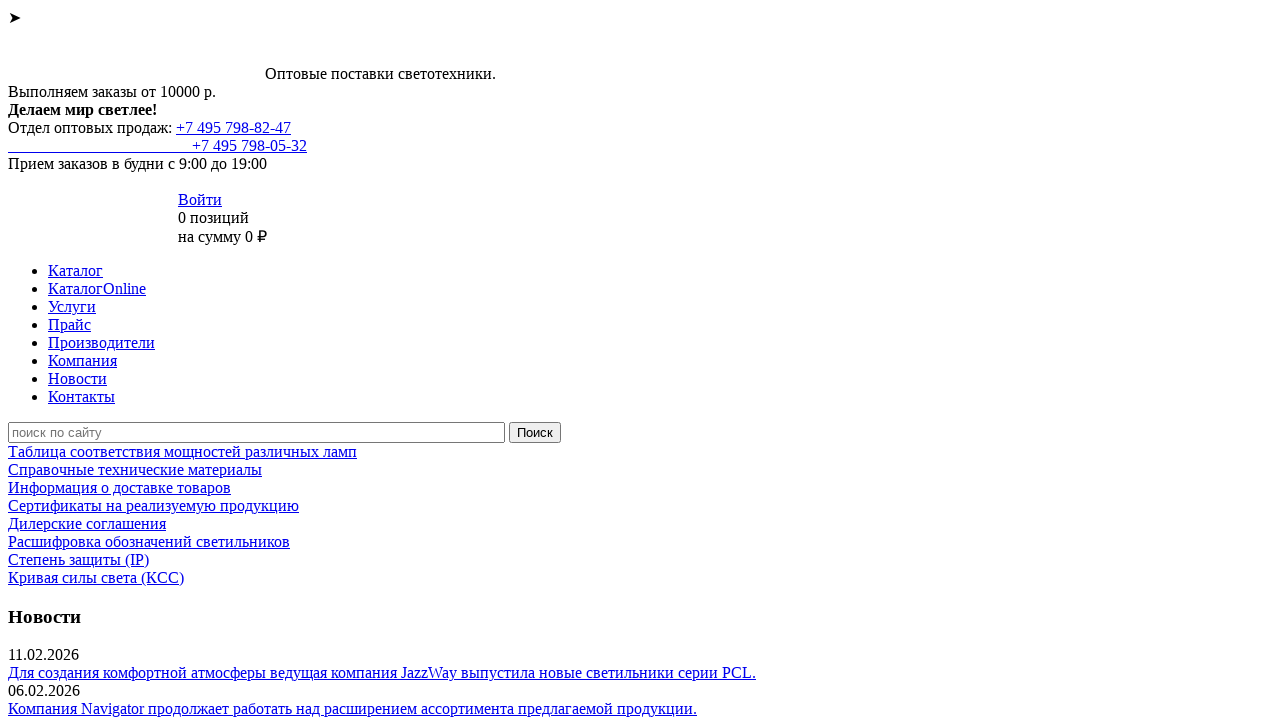

Clicked main menu item 4 at (660, 325) on .main_menu_item >> nth=3
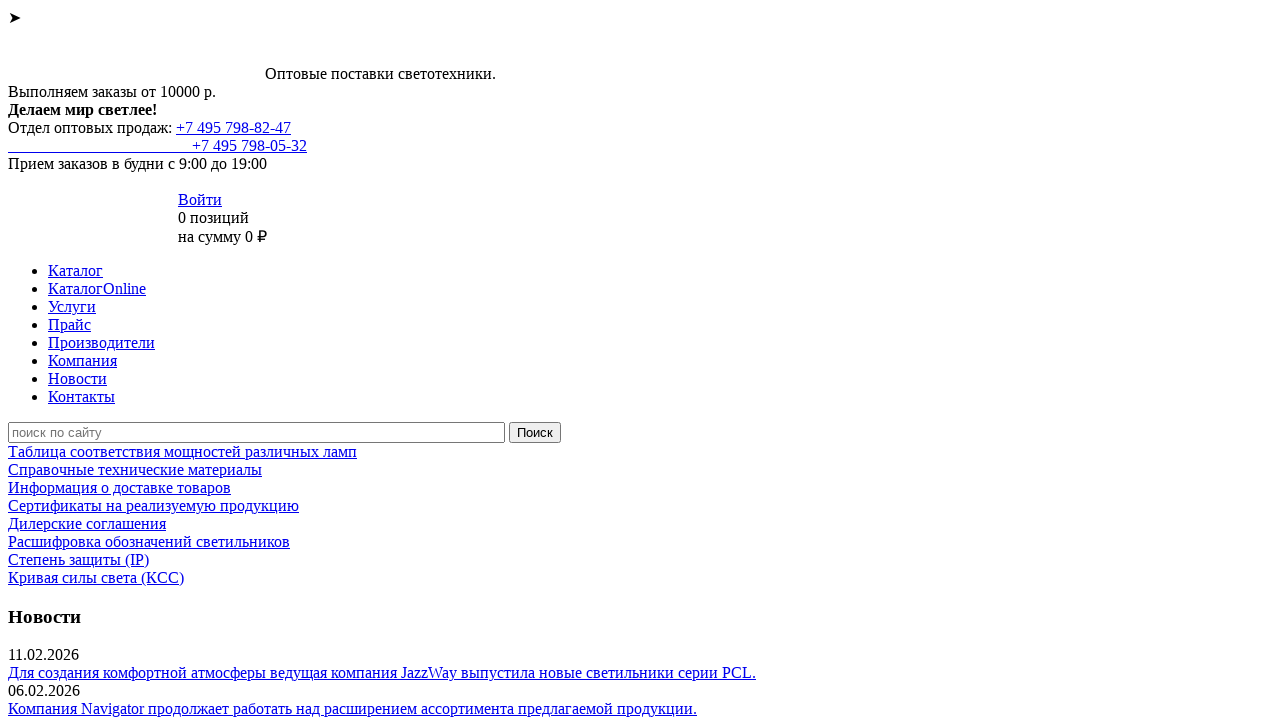

Page loaded after clicking menu item 4
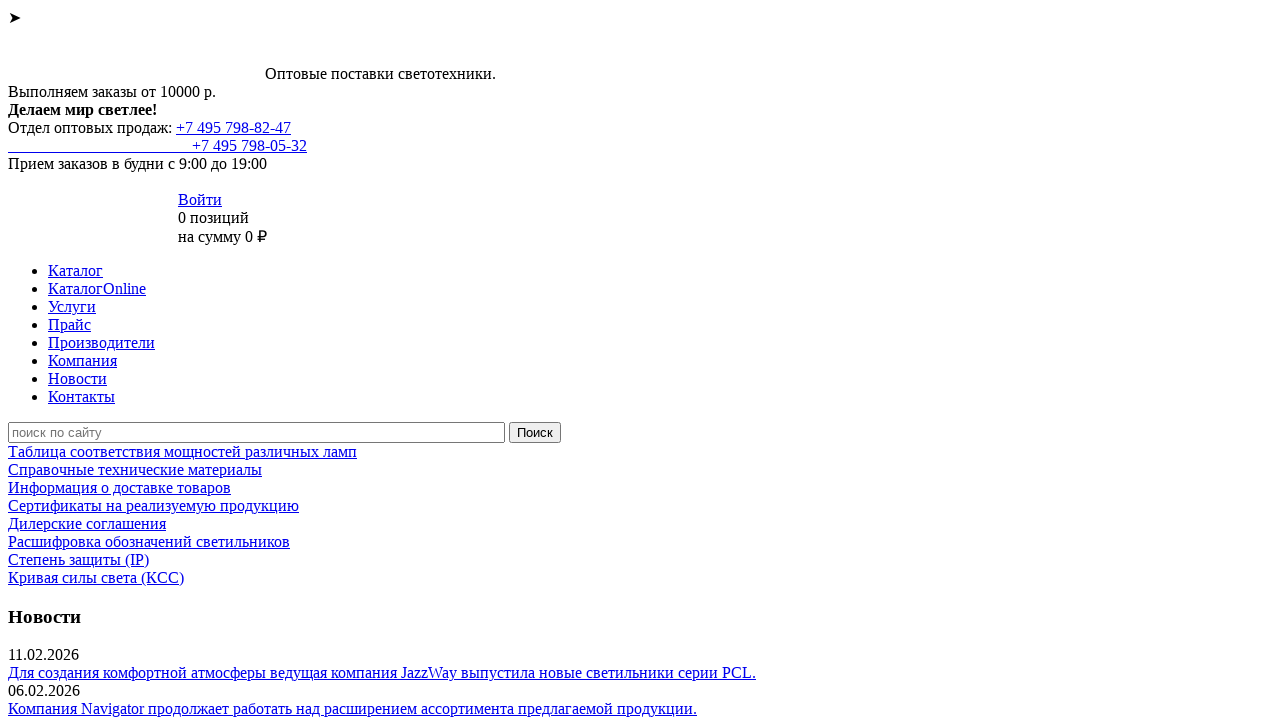

Re-fetched menu items before clicking item 5
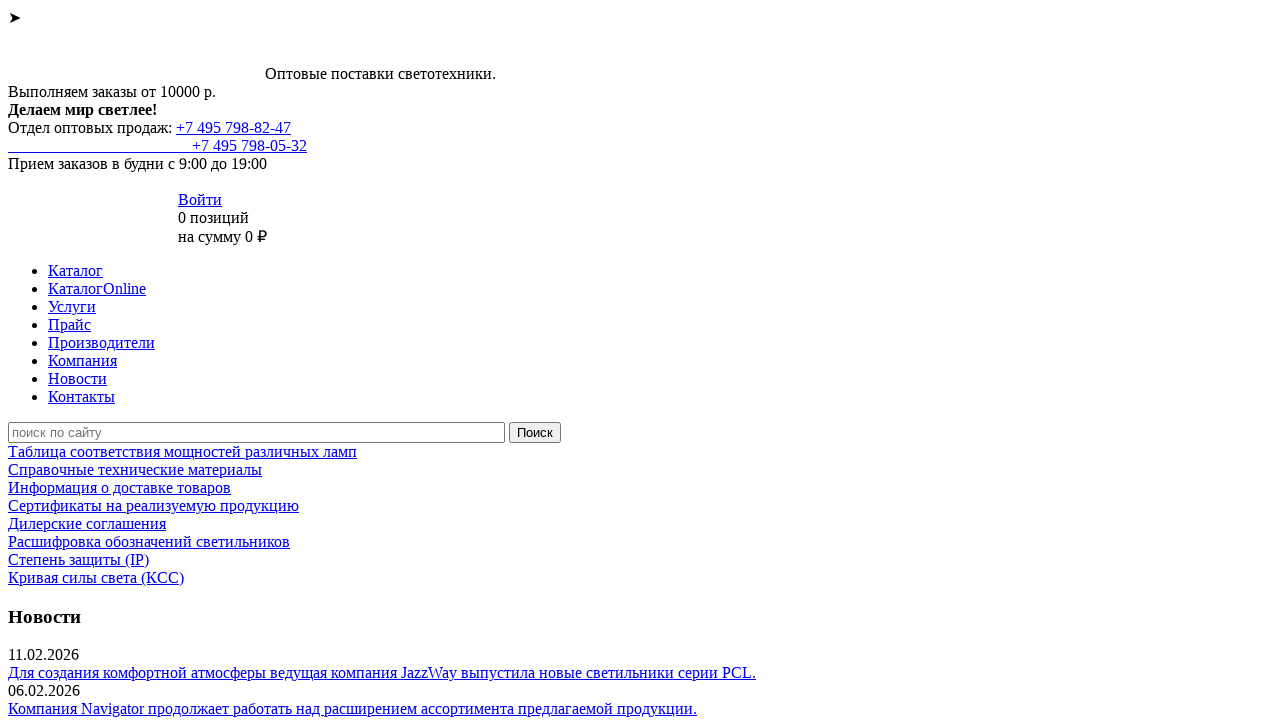

Clicked main menu item 5 at (660, 343) on .main_menu_item >> nth=4
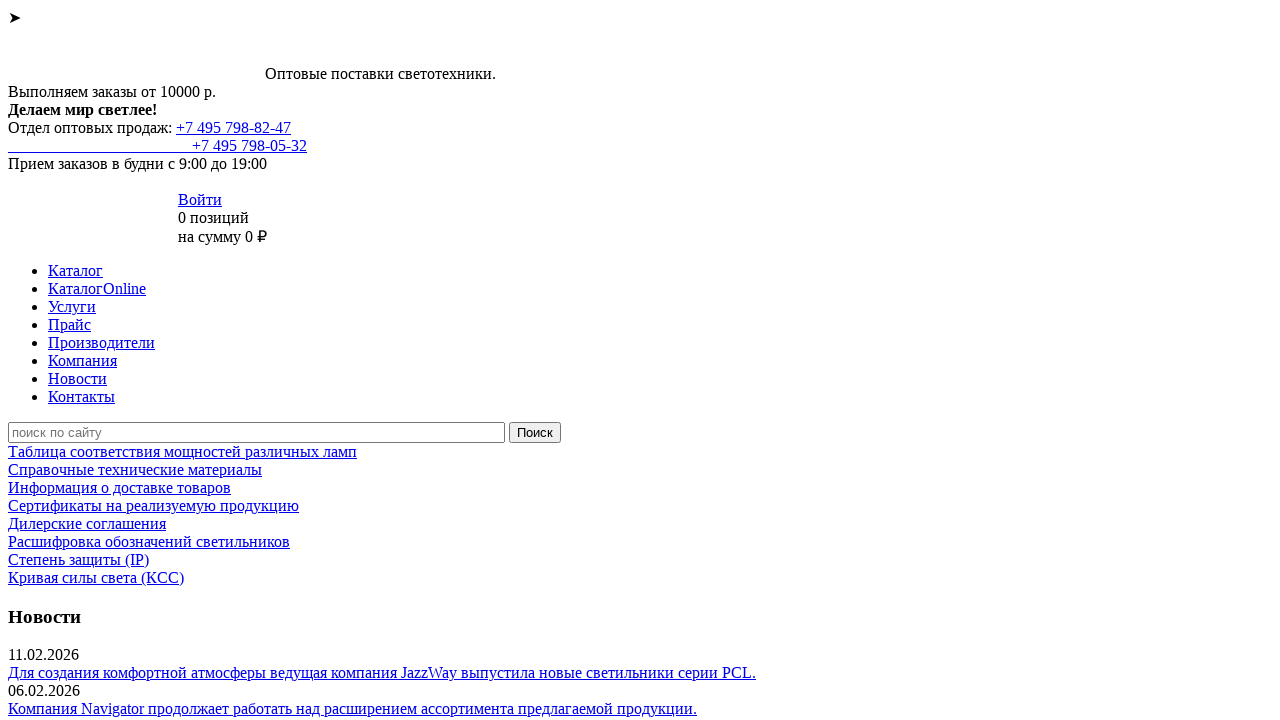

Page loaded after clicking menu item 5
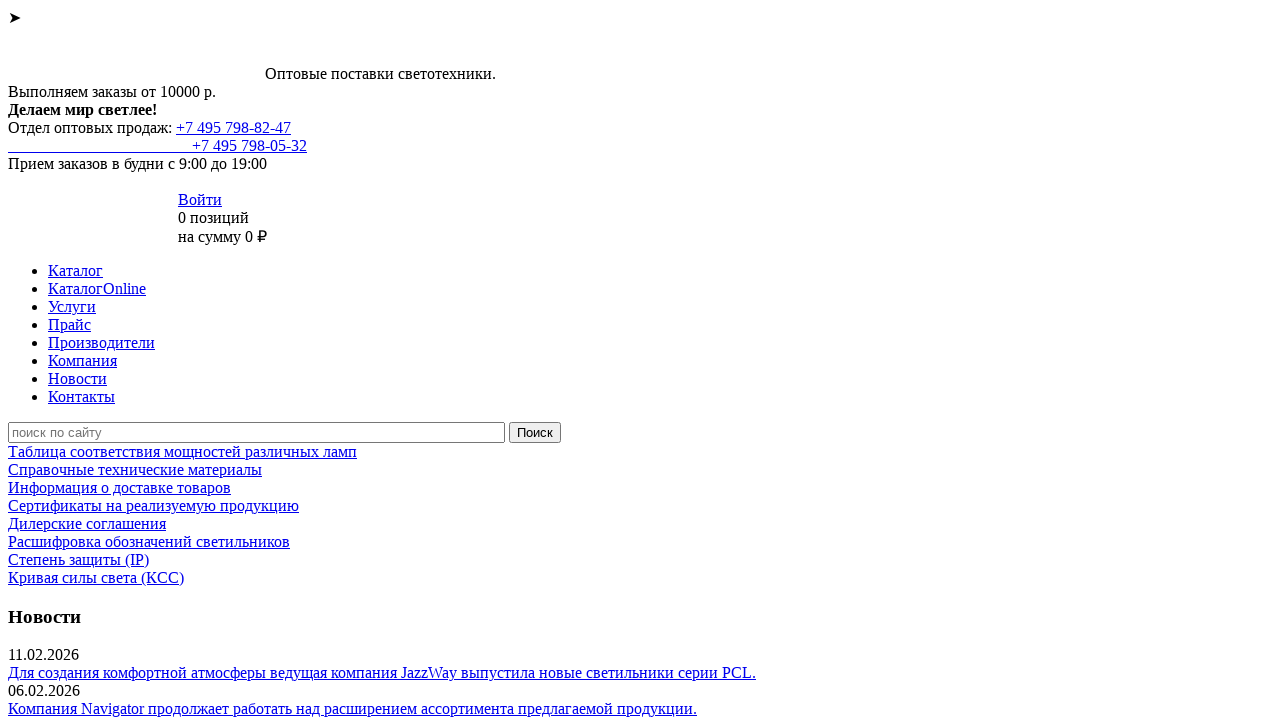

Re-fetched menu items before clicking item 6
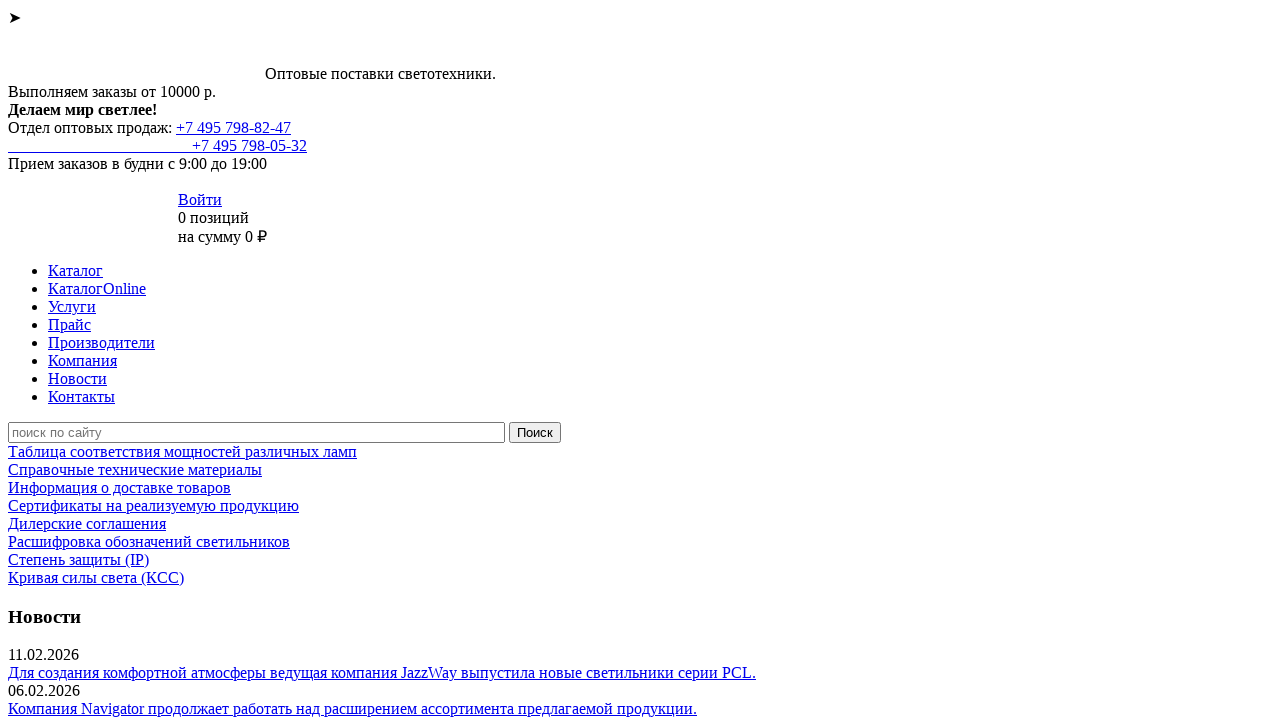

Clicked main menu item 6 at (660, 361) on .main_menu_item >> nth=5
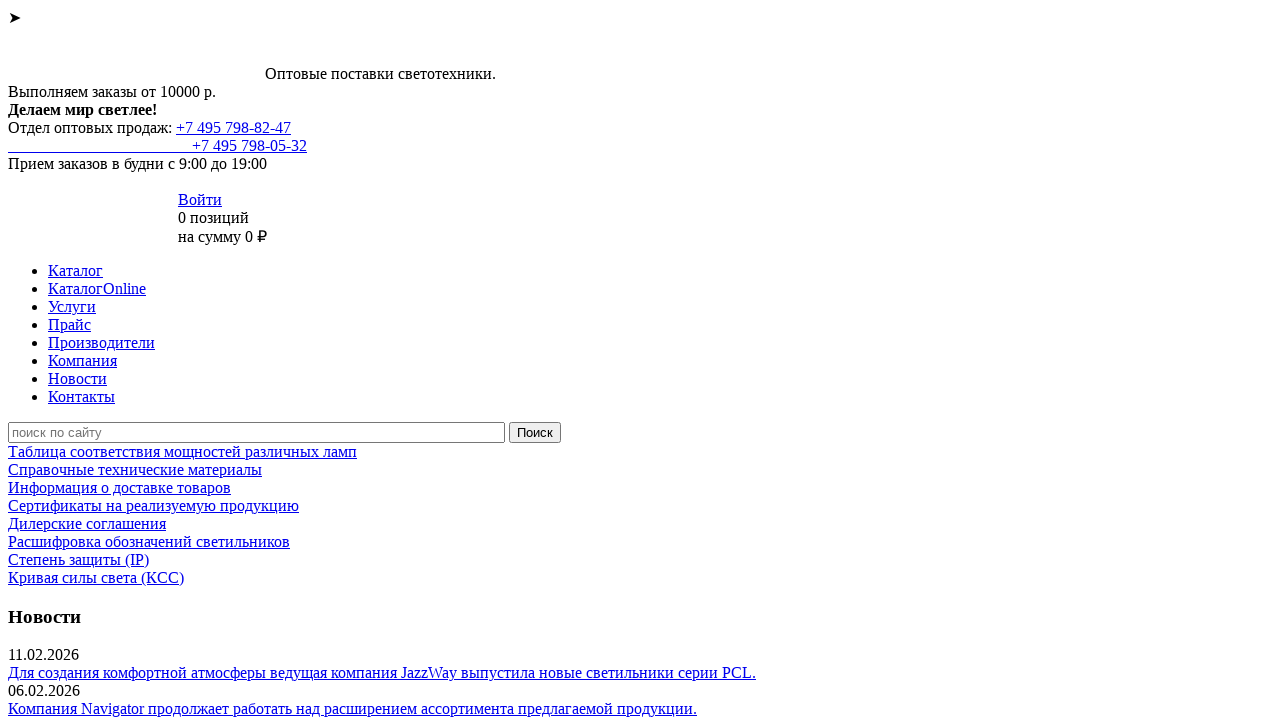

Page loaded after clicking menu item 6
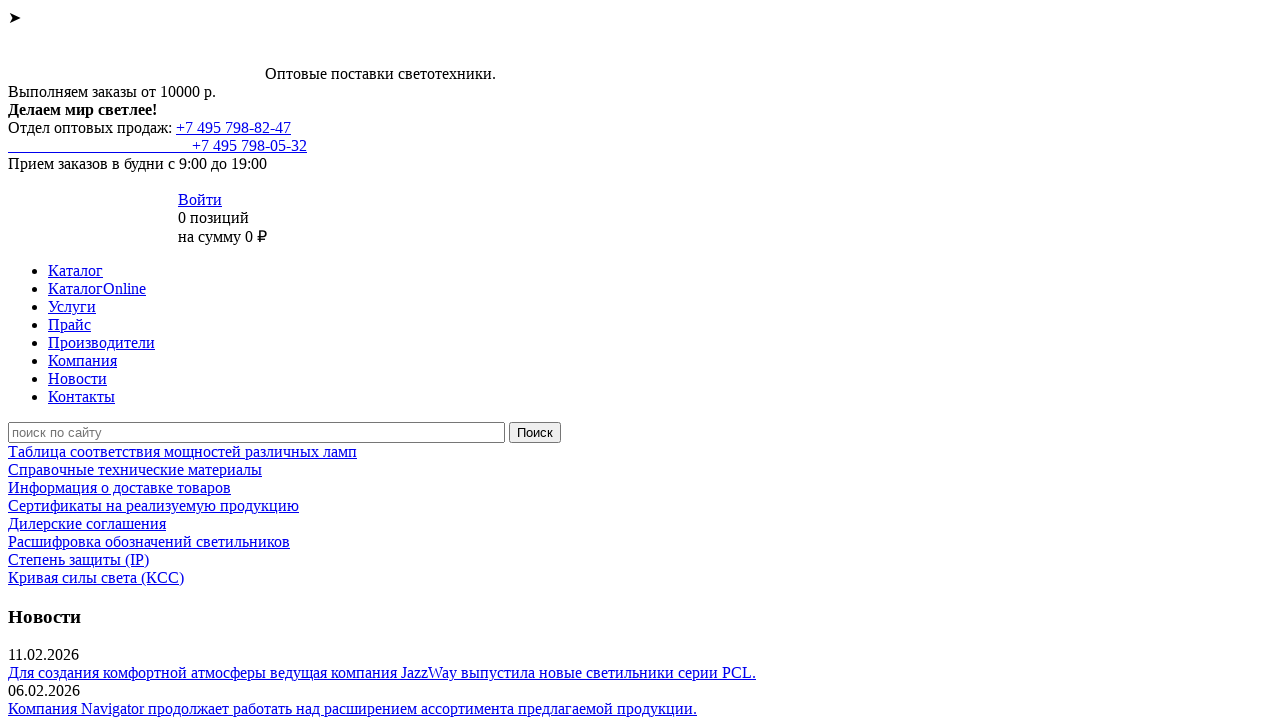

Re-fetched menu items before clicking item 7
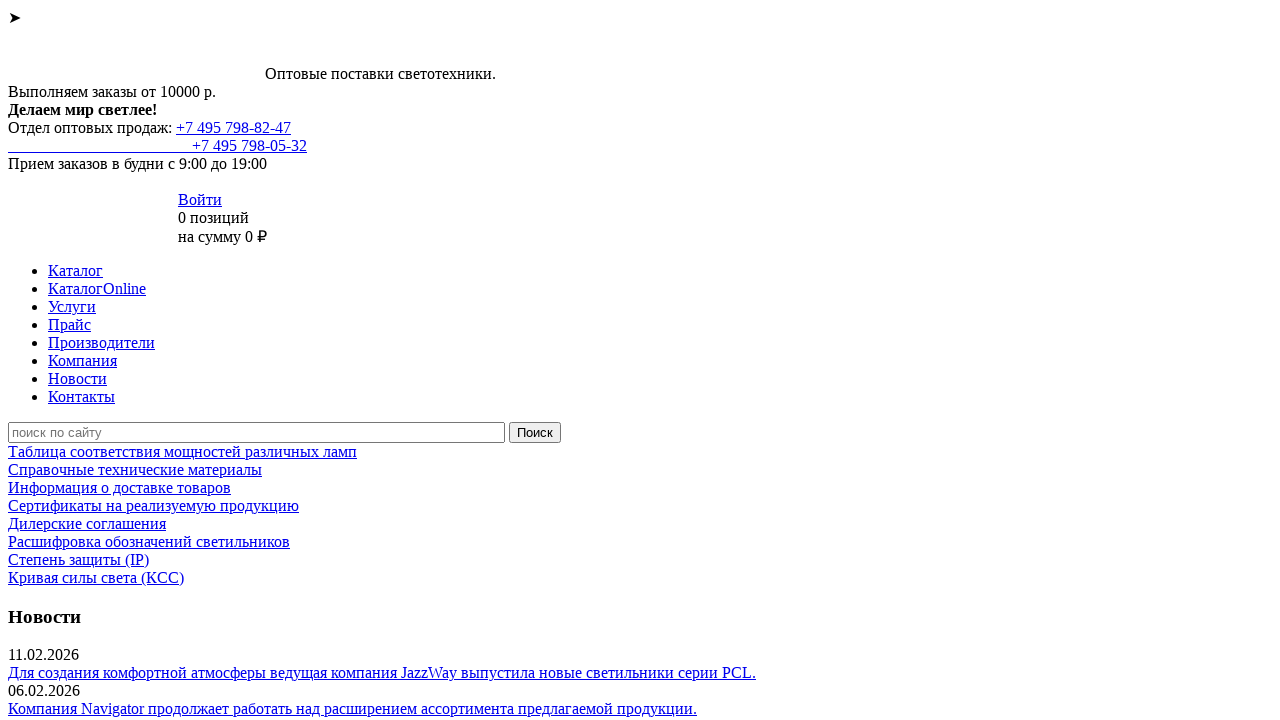

Clicked main menu item 7 at (660, 379) on .main_menu_item >> nth=6
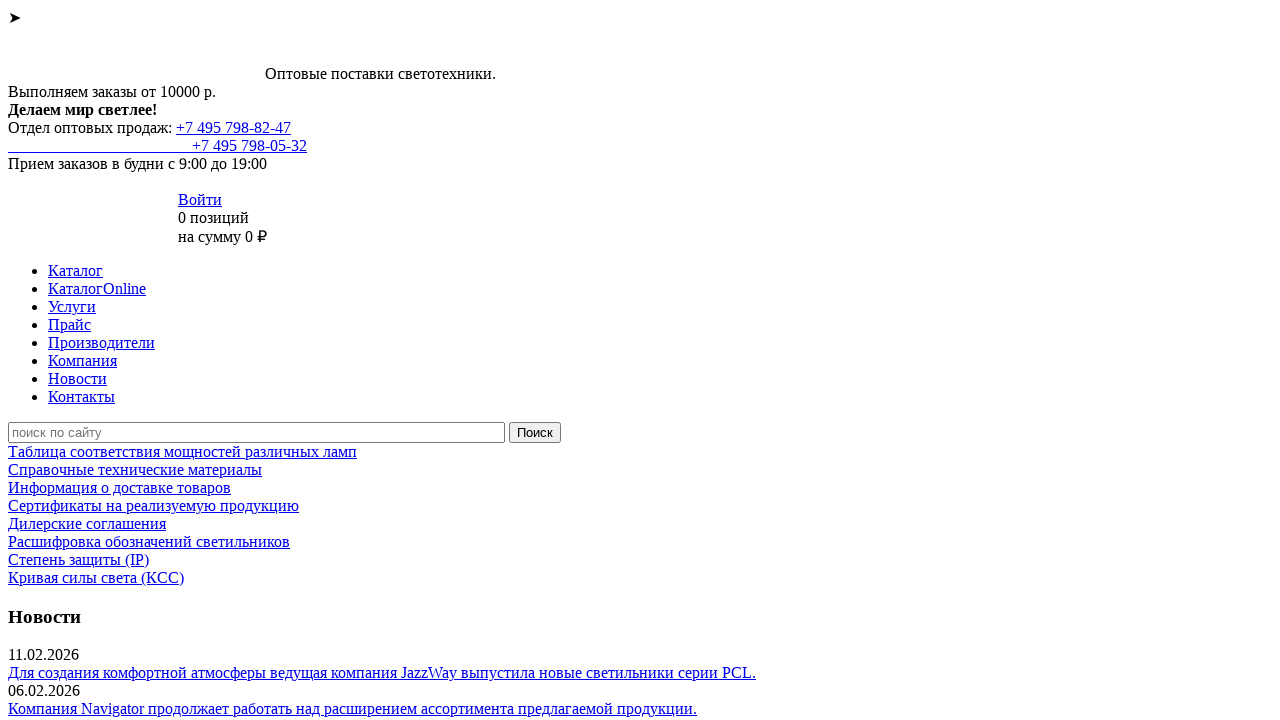

Page loaded after clicking menu item 7
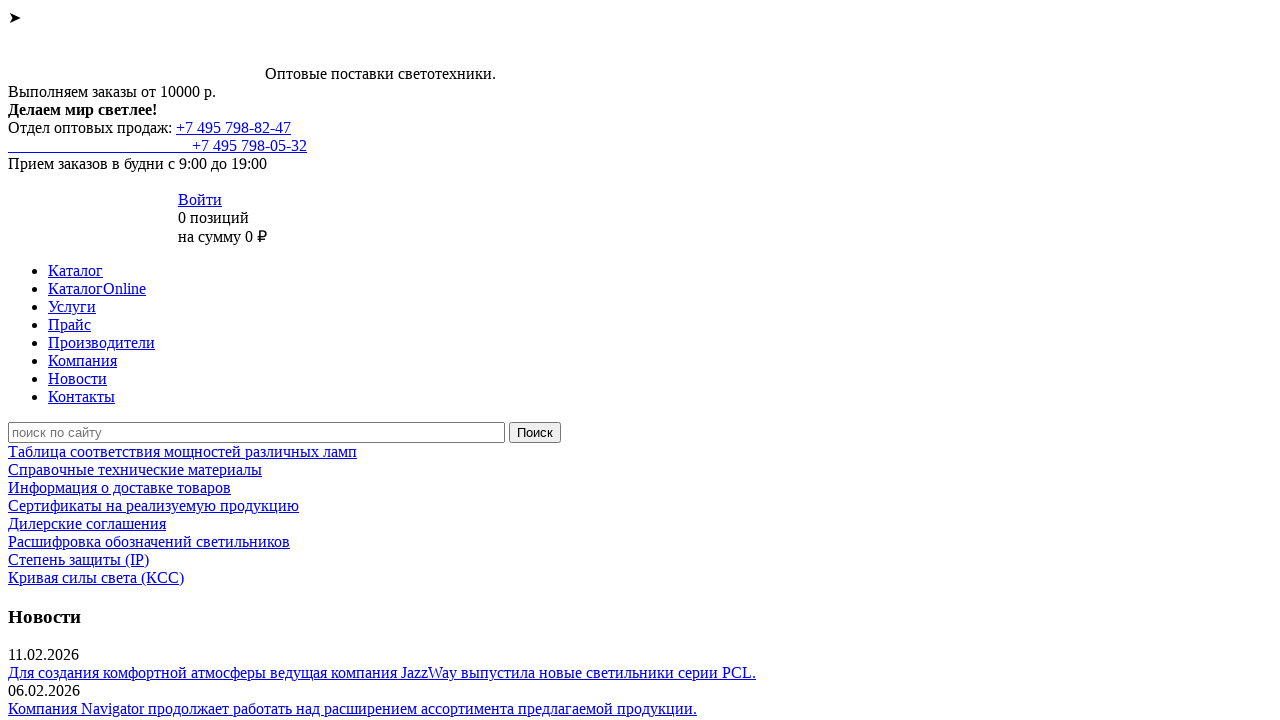

Re-fetched menu items before clicking item 8
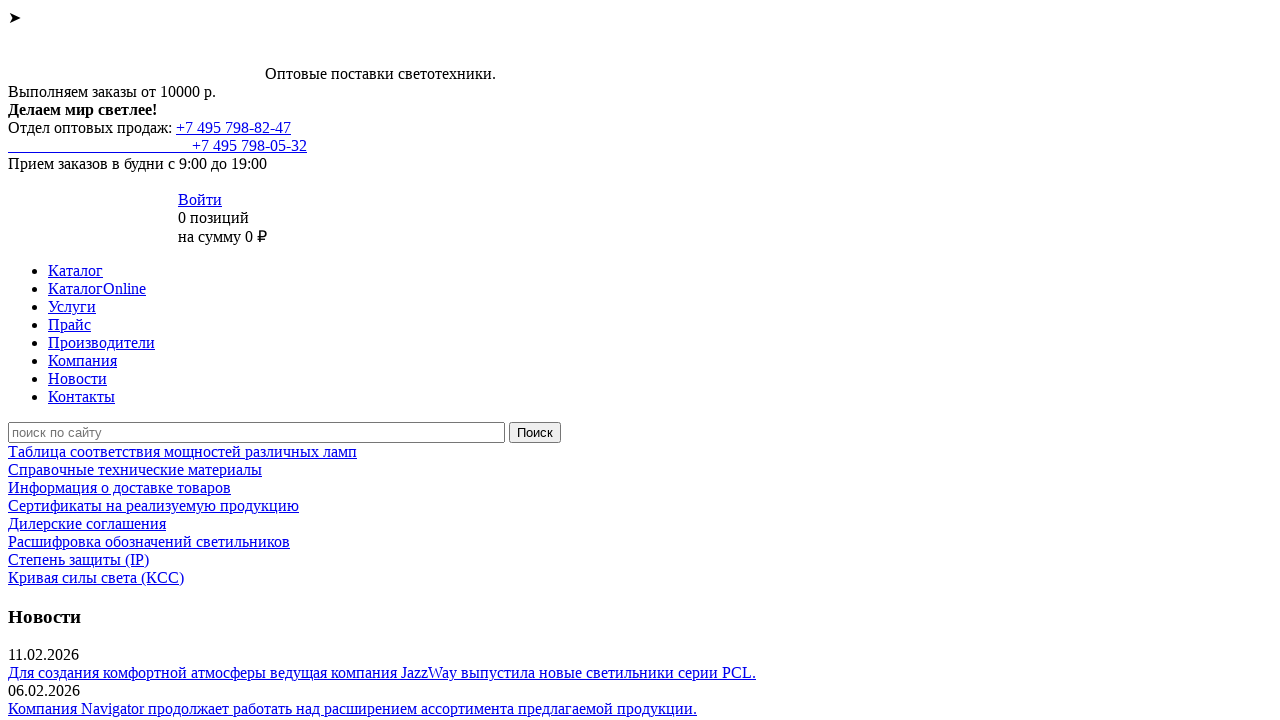

Clicked main menu item 8 at (660, 397) on .main_menu_item >> nth=7
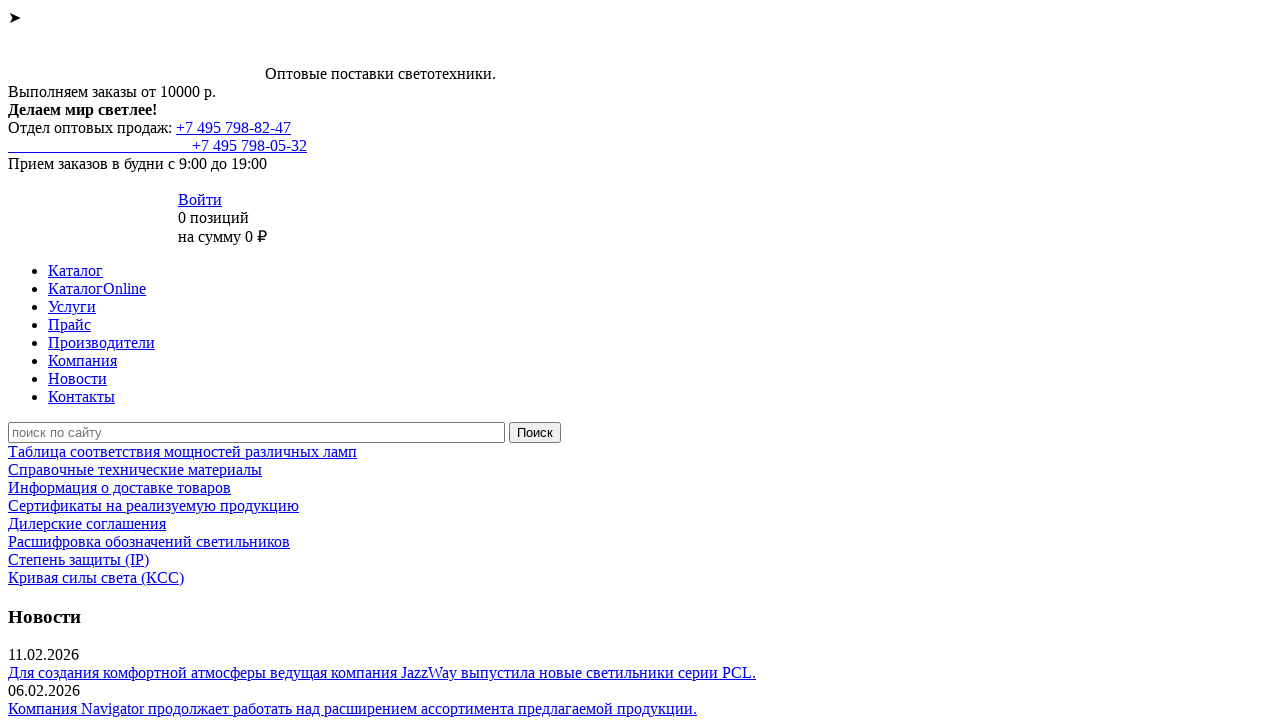

Page loaded after clicking menu item 8
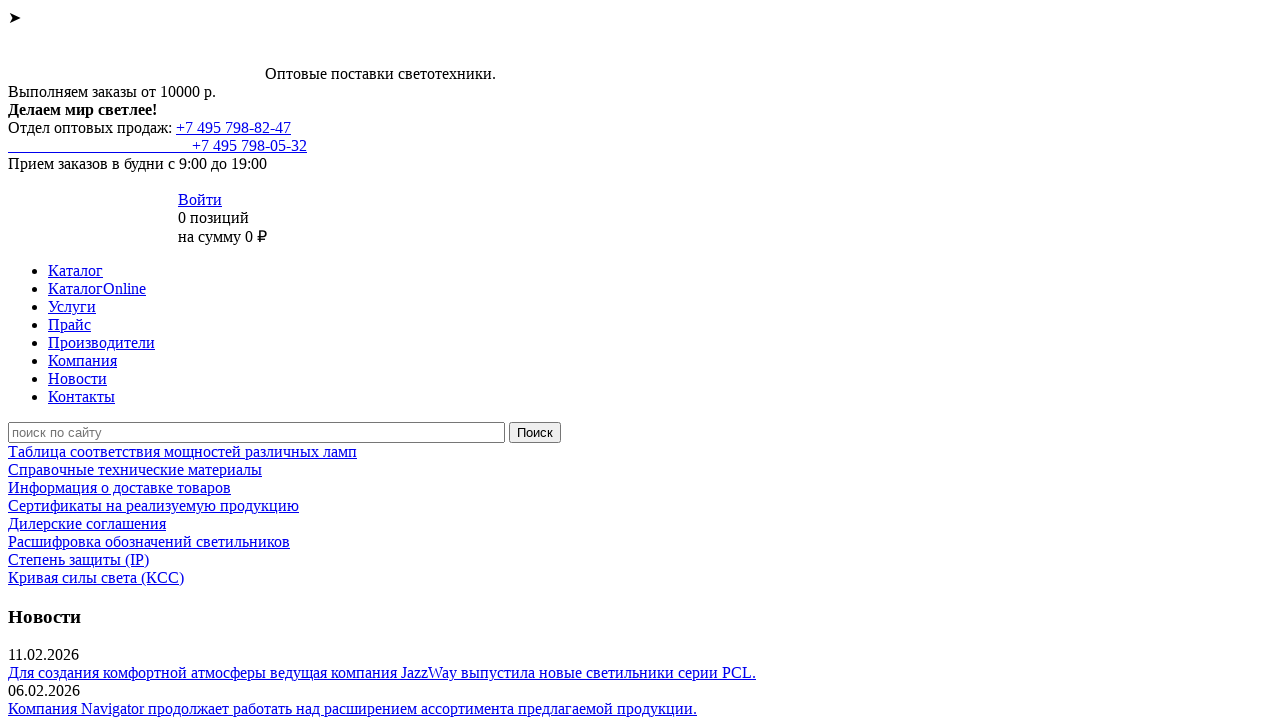

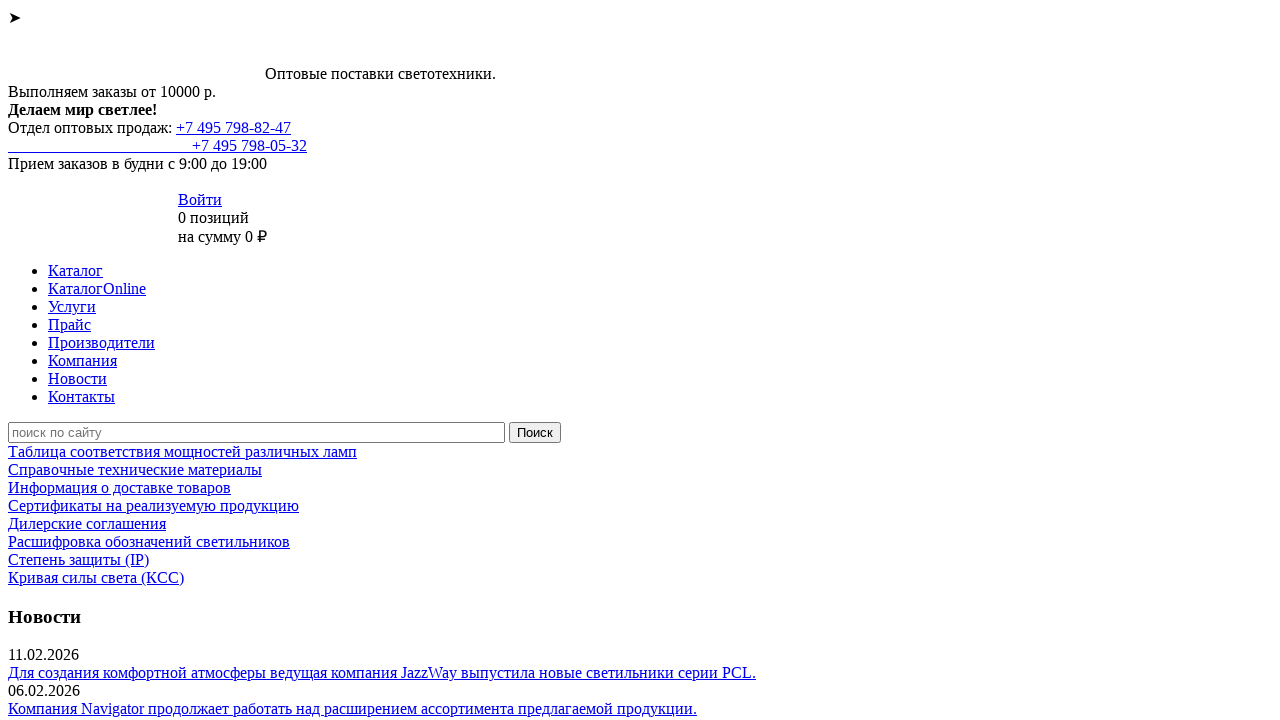